Automates filling out a Google Form multiple times by selecting a radio button option, entering text in an input field, and submitting the form. The script repeats this process 10 times.

Starting URL: https://docs.google.com/forms/d/e/1FAIpQLSfiUUJEGbnlus_80-wLypZzo9WXnrzq0JOjN6GiM7uqE0hRYw/viewform

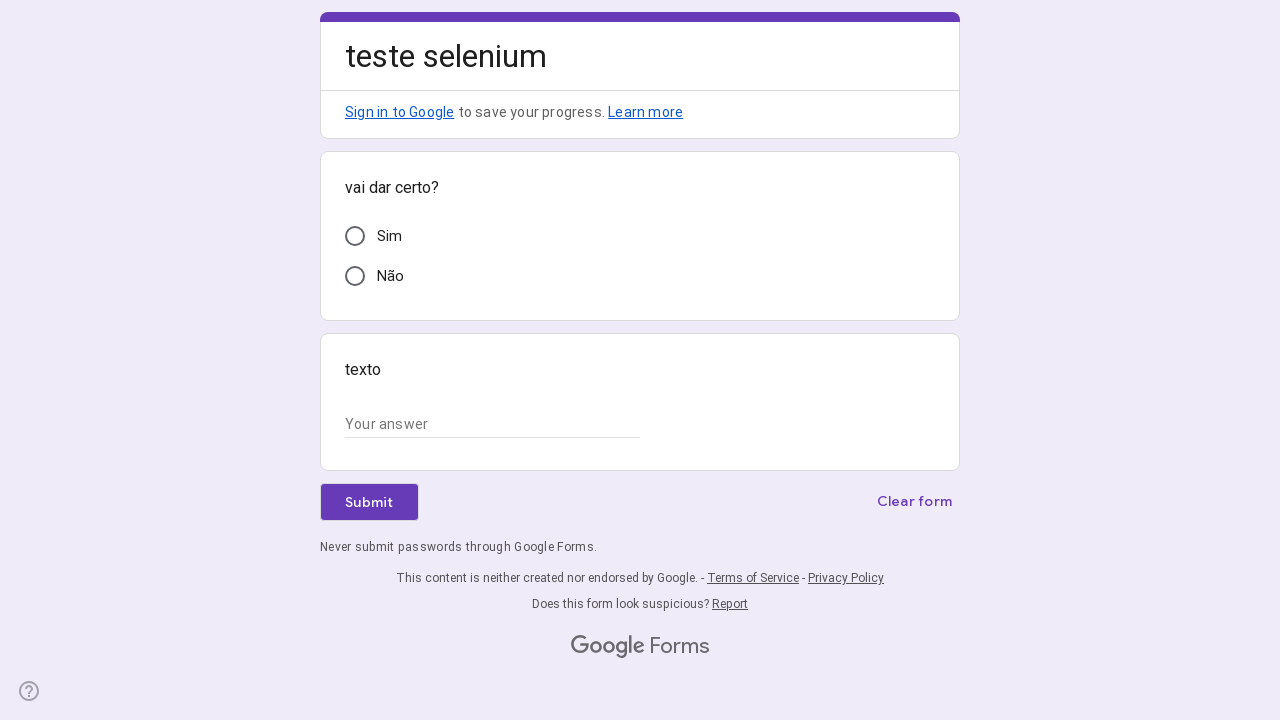

Form loaded successfully for iteration 1
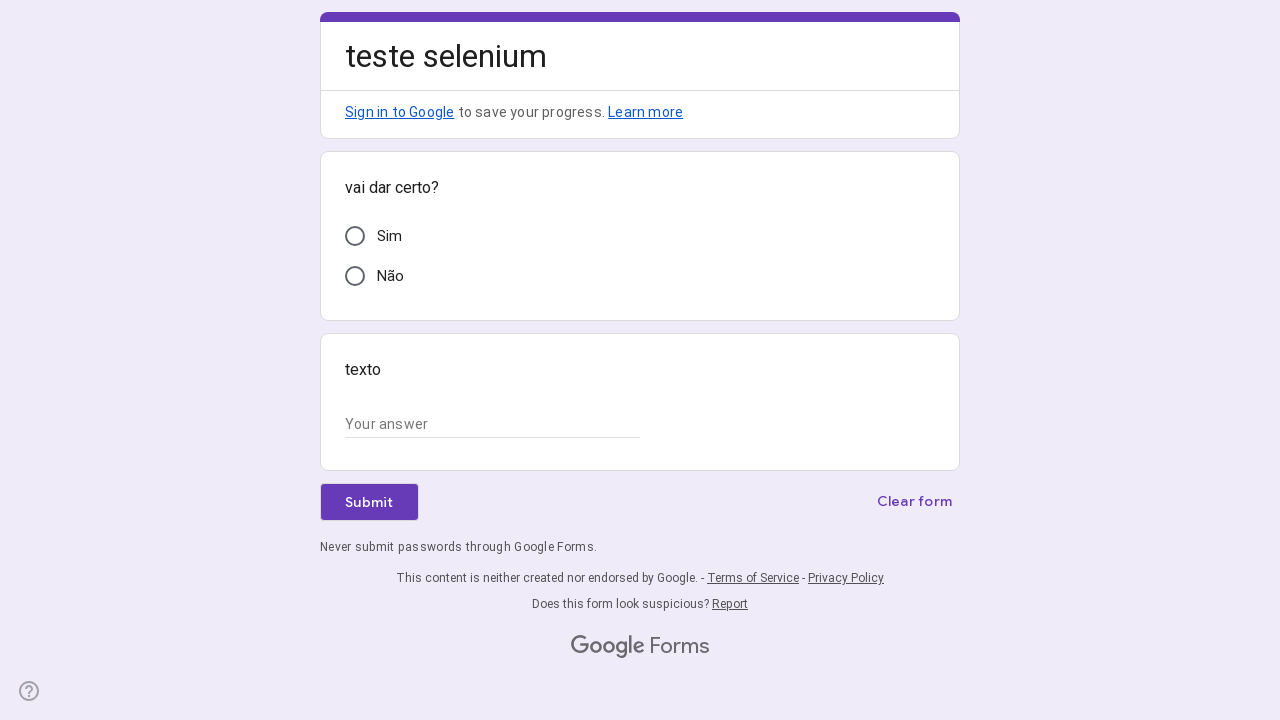

Selected first radio button option in iteration 1 at (355, 236) on div[role='radio']:first-of-type
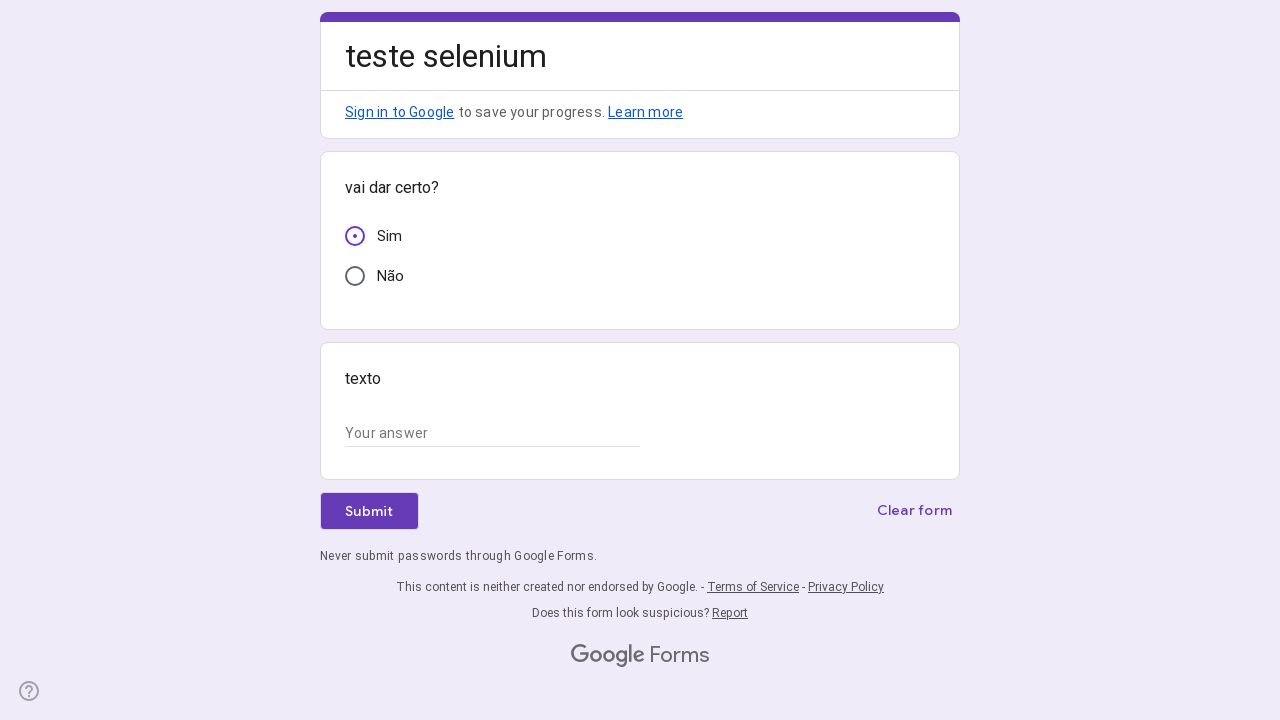

Filled text field with 'sample response 0' in iteration 1 on input[type='text']
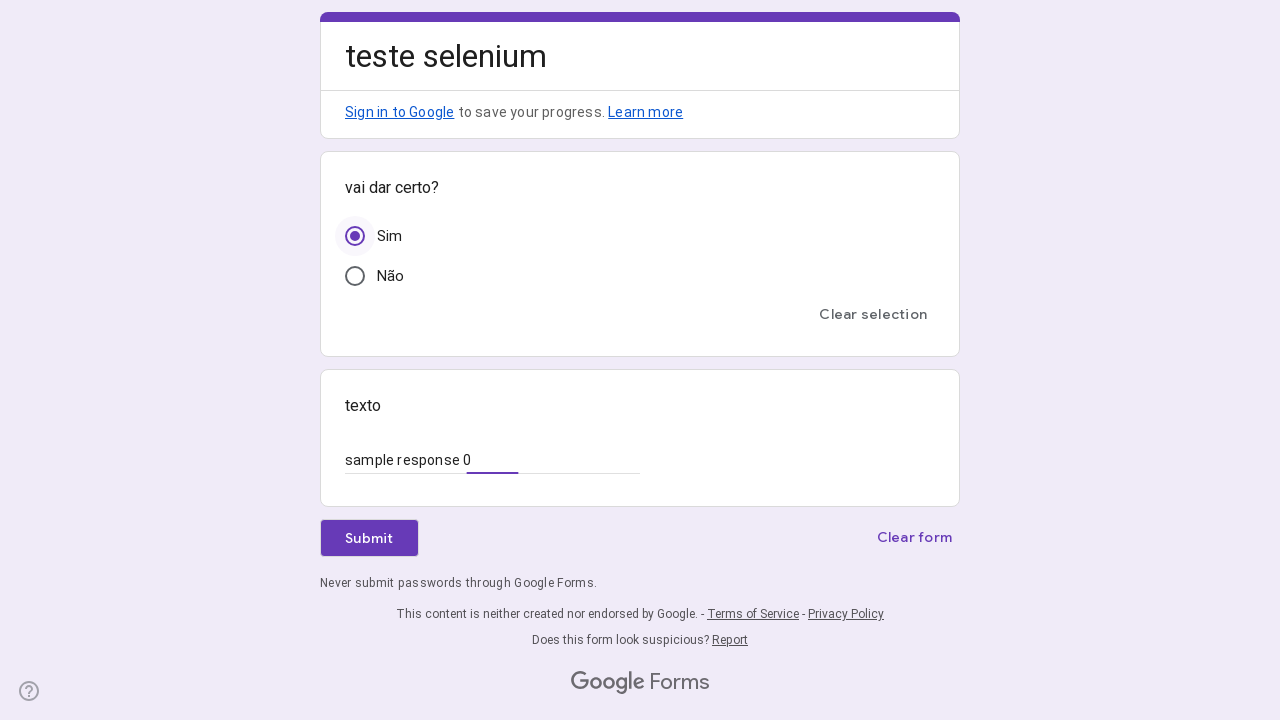

Clicked submit button in iteration 1 at (369, 538) on div[role='button']:has-text('Submit'), span:has-text('Submit')
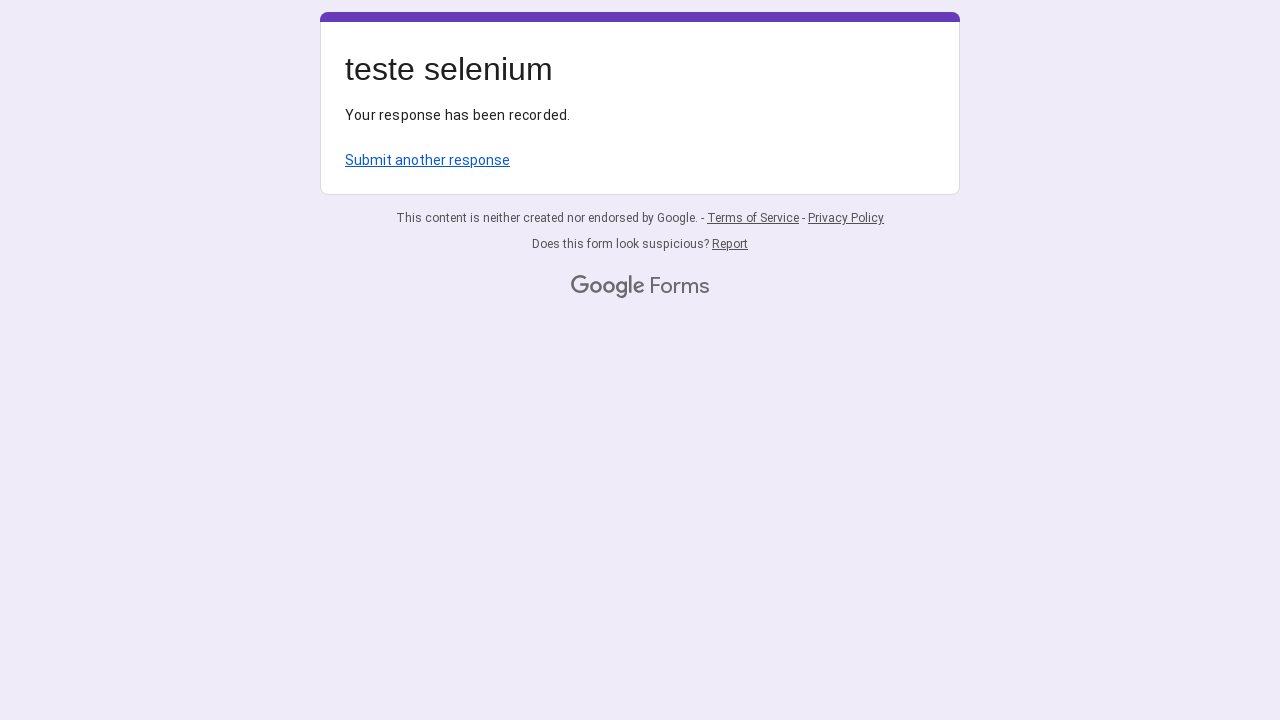

Waited for form submission to complete in iteration 1
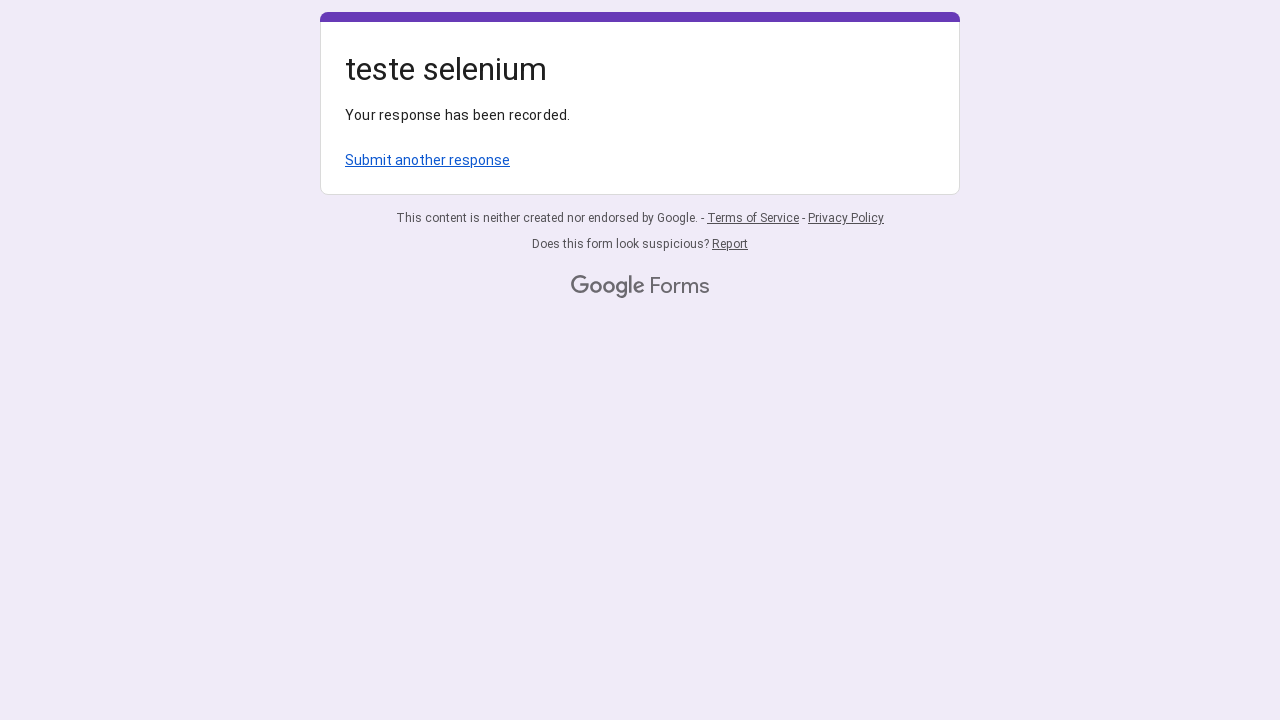

Navigated to Google Form for iteration 2
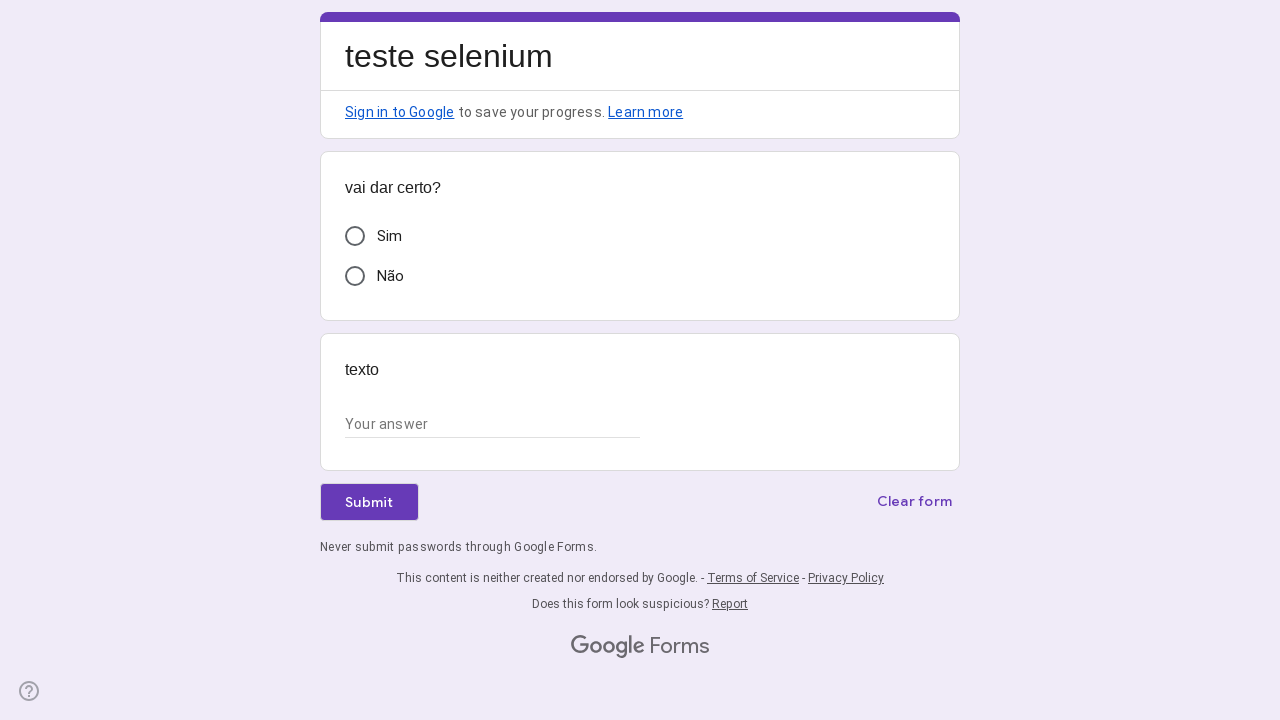

Form loaded successfully for iteration 2
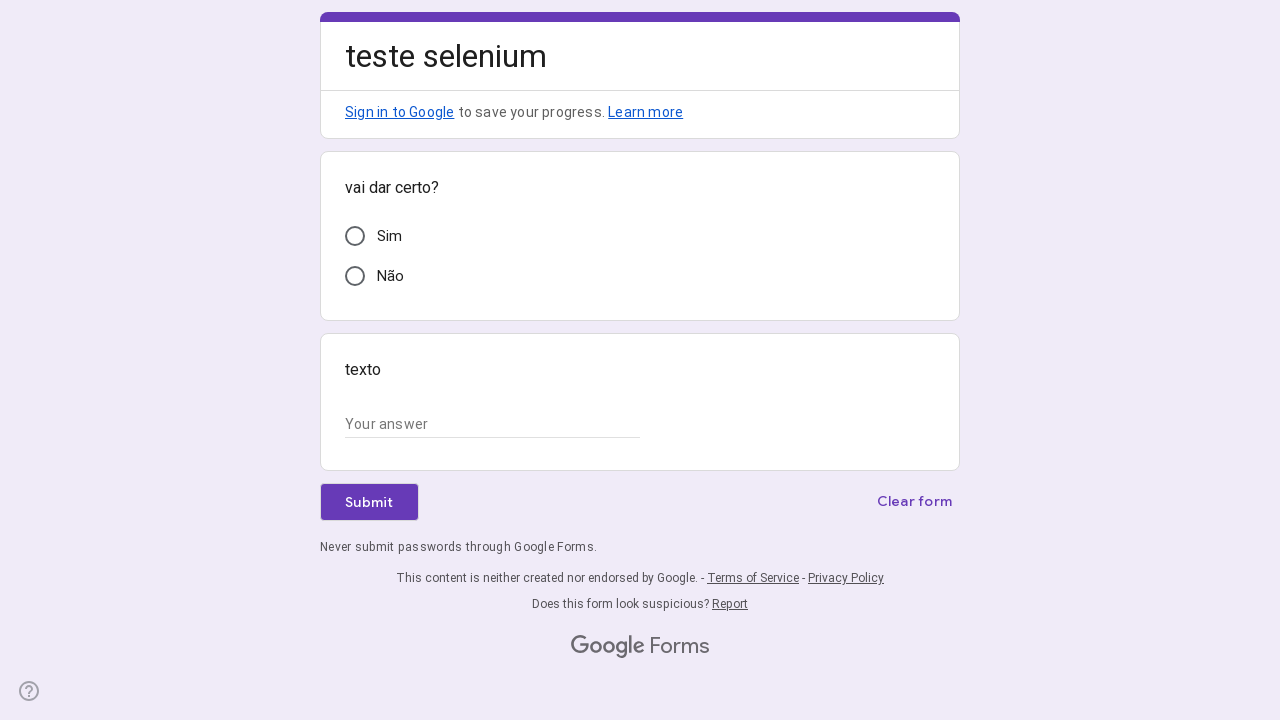

Selected first radio button option in iteration 2 at (355, 236) on div[role='radio']:first-of-type
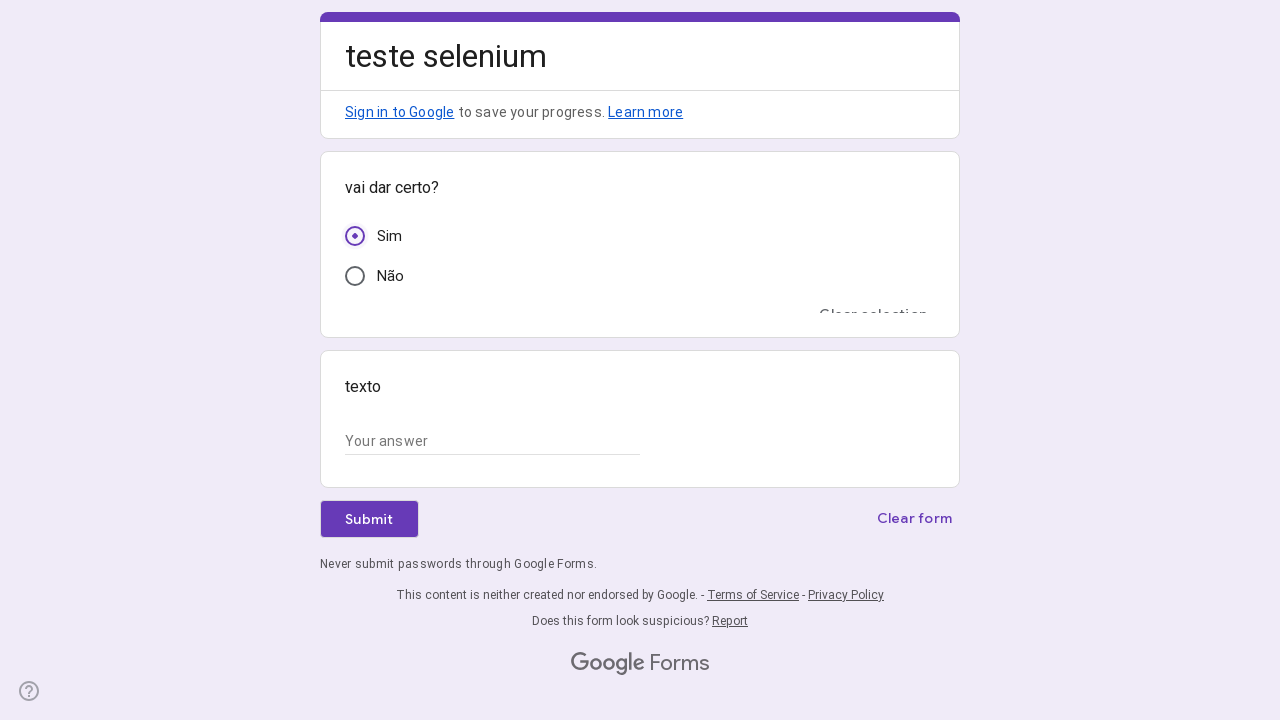

Filled text field with 'sample response 1' in iteration 2 on input[type='text']
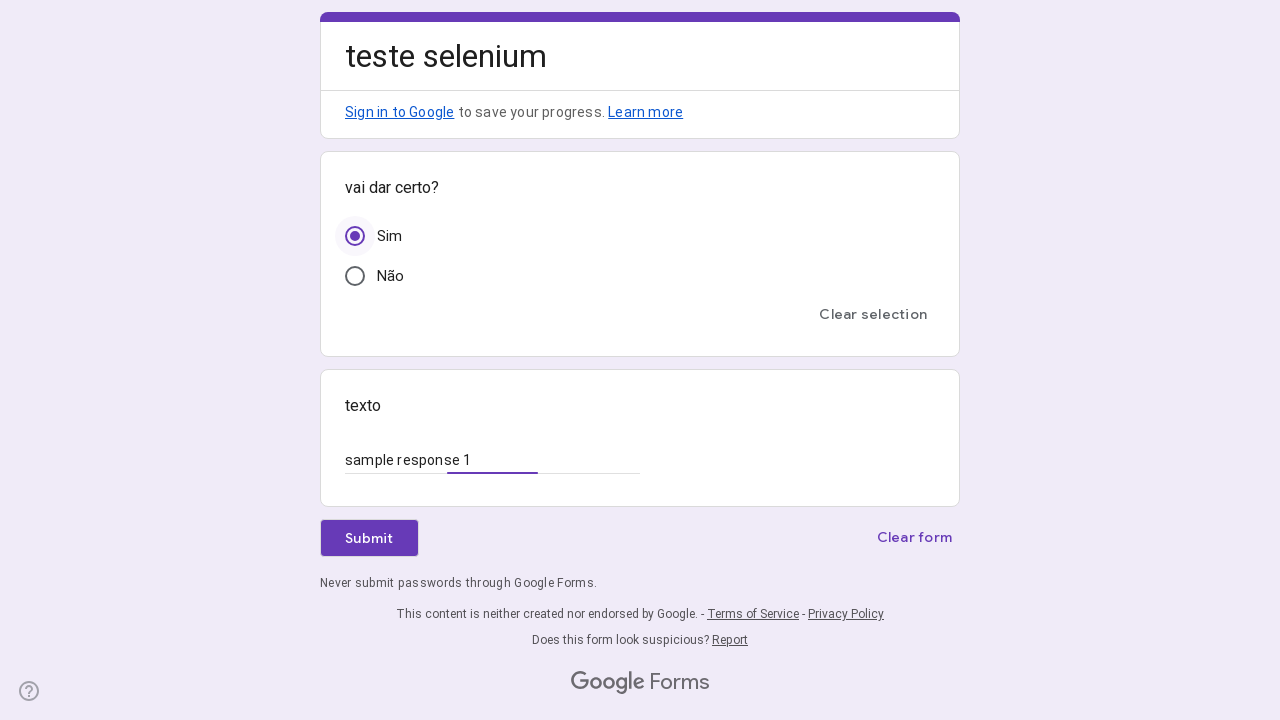

Clicked submit button in iteration 2 at (369, 538) on div[role='button']:has-text('Submit'), span:has-text('Submit')
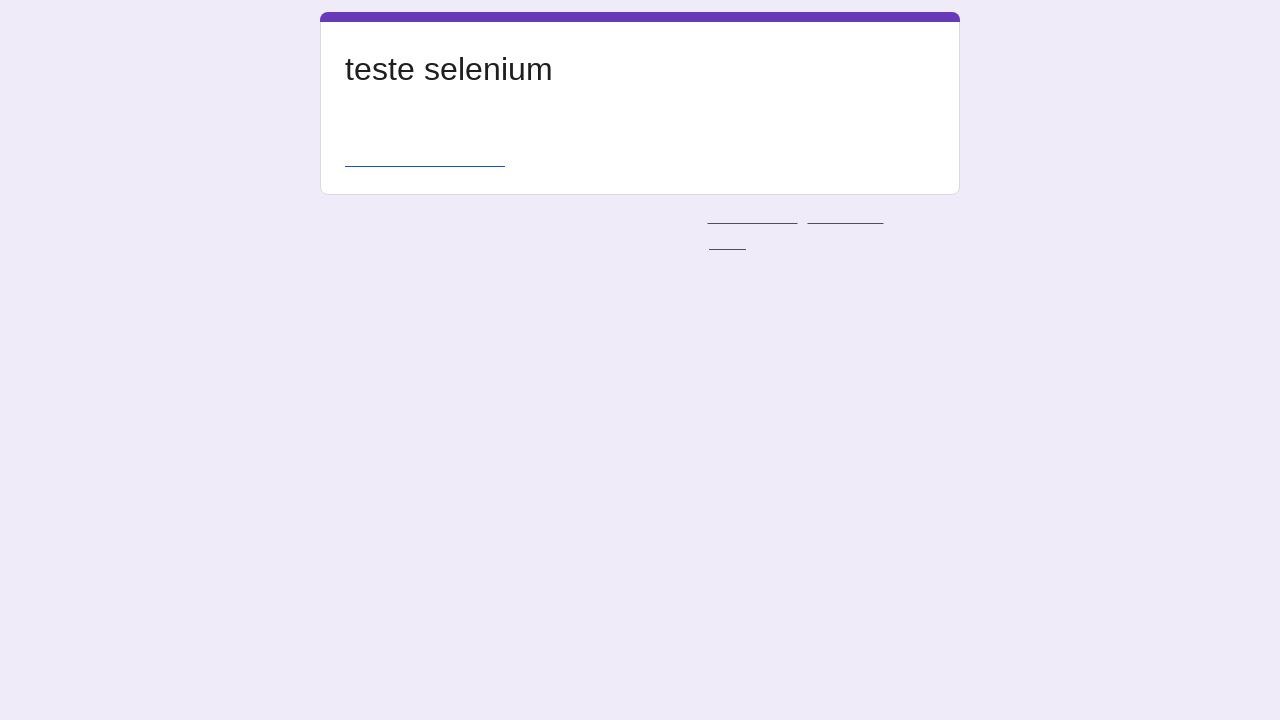

Waited for form submission to complete in iteration 2
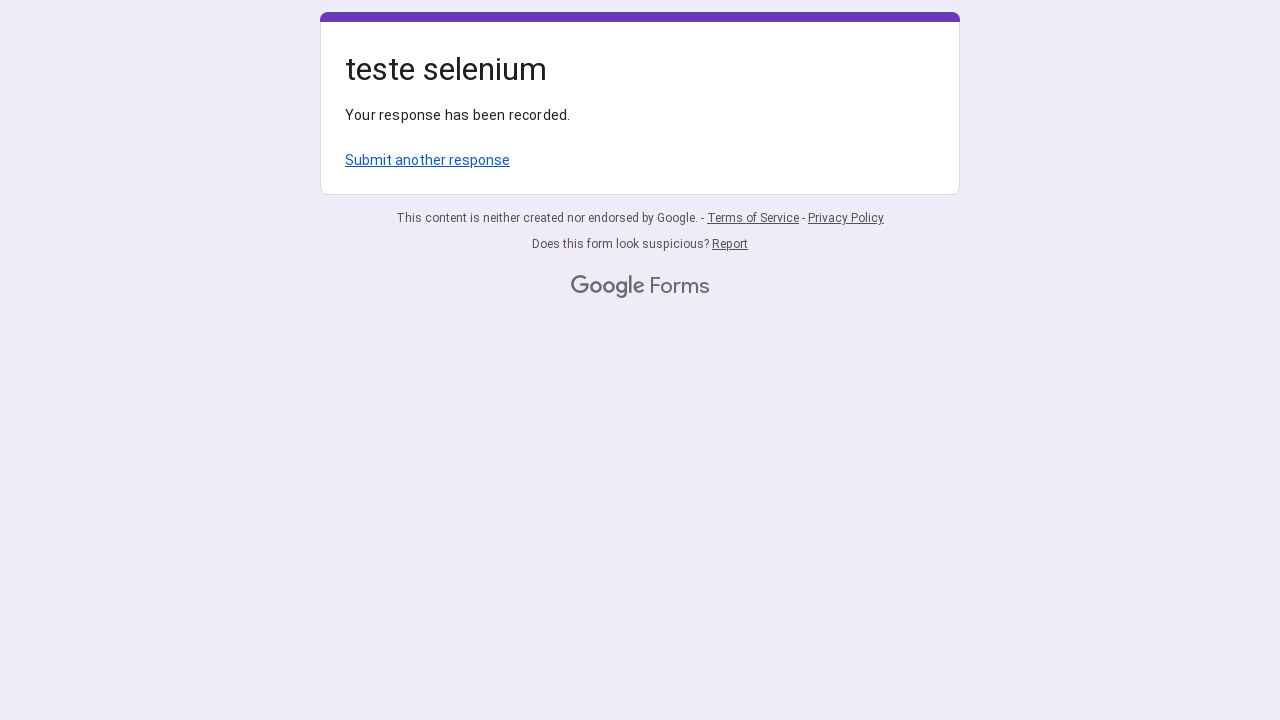

Navigated to Google Form for iteration 3
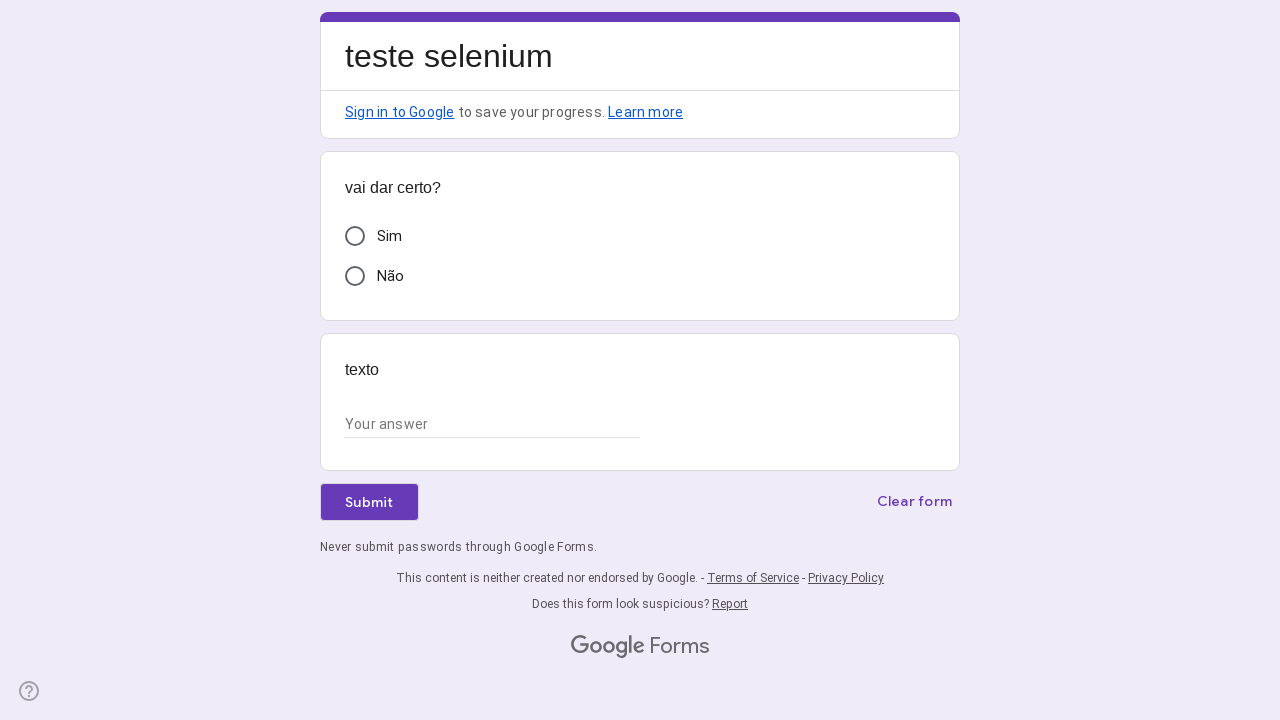

Form loaded successfully for iteration 3
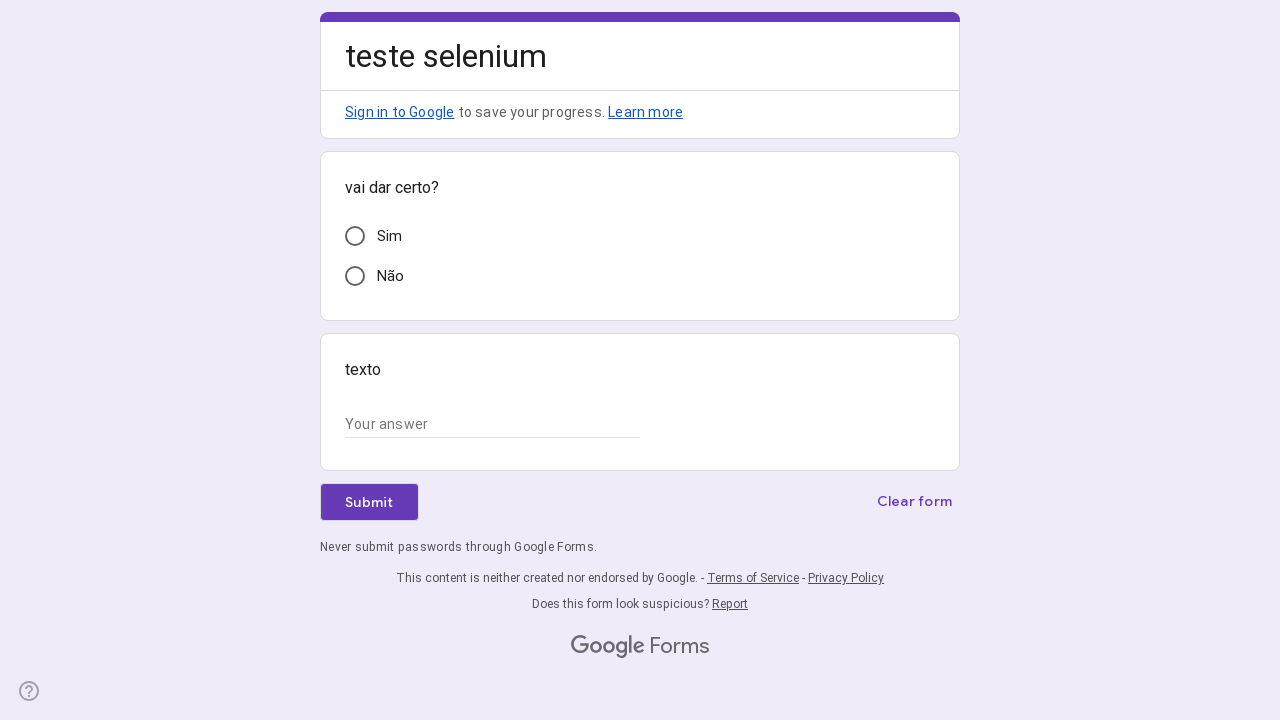

Selected first radio button option in iteration 3 at (355, 236) on div[role='radio']:first-of-type
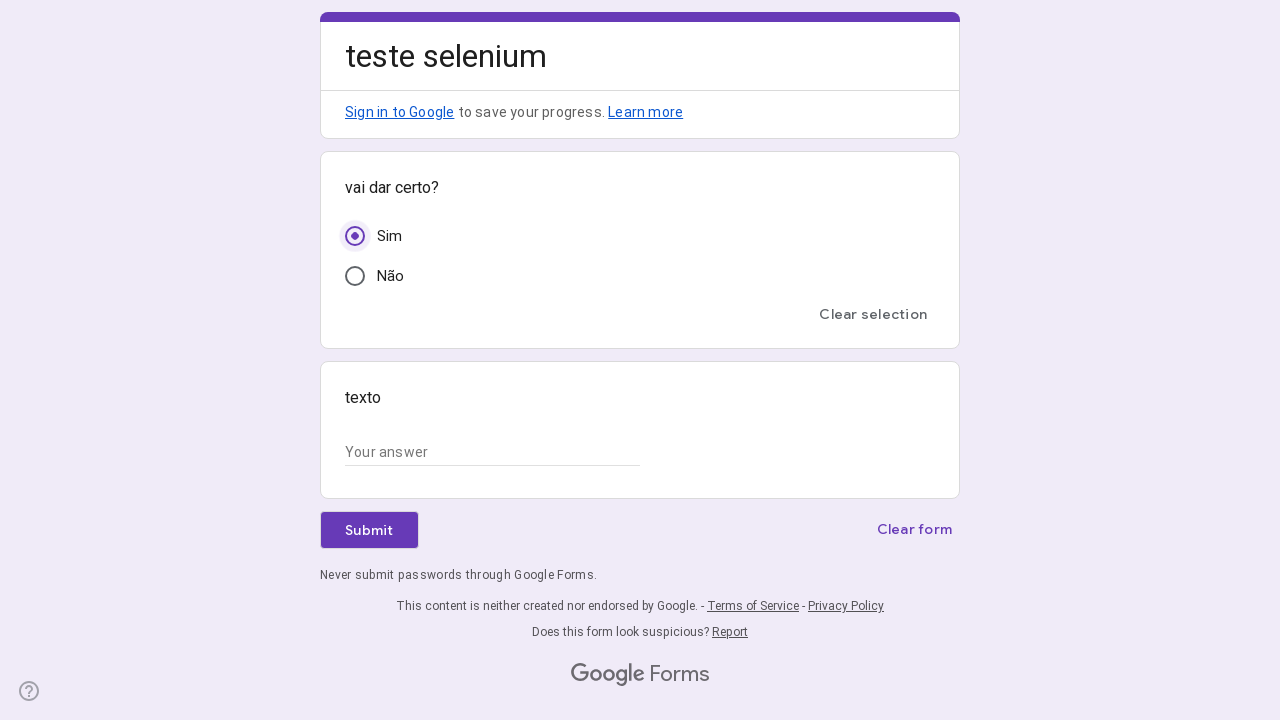

Filled text field with 'sample response 2' in iteration 3 on input[type='text']
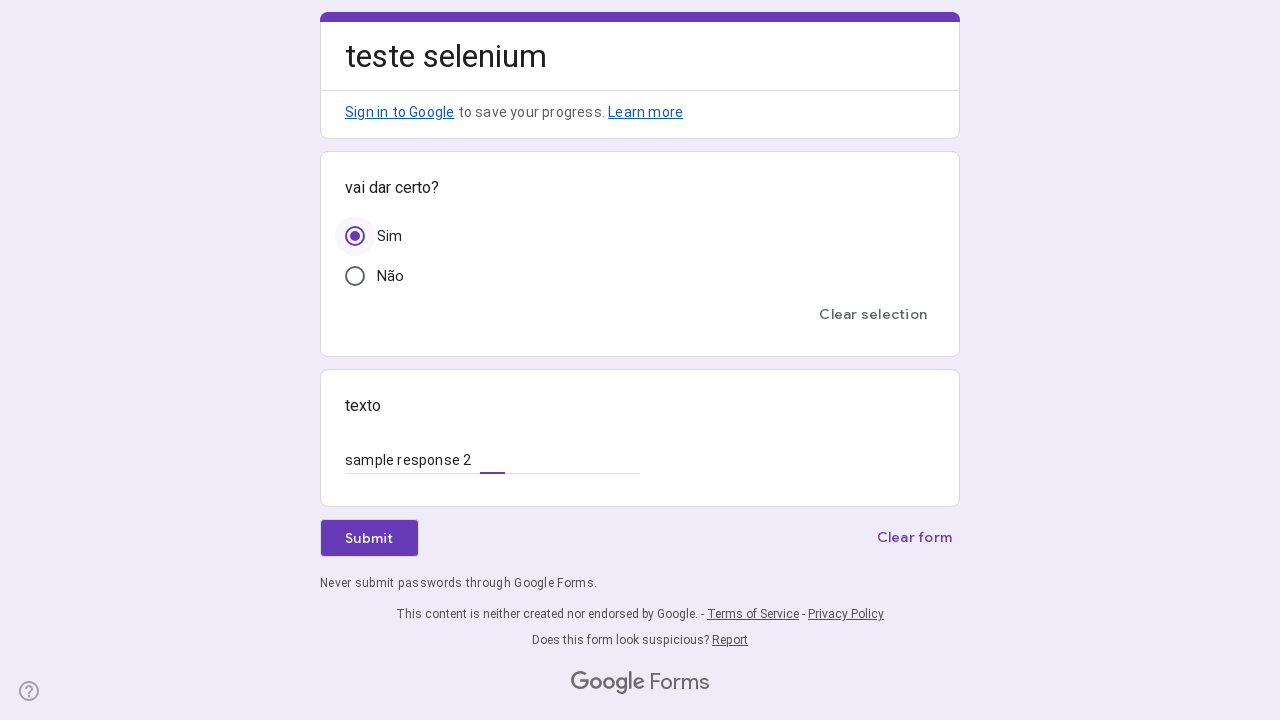

Clicked submit button in iteration 3 at (369, 538) on div[role='button']:has-text('Submit'), span:has-text('Submit')
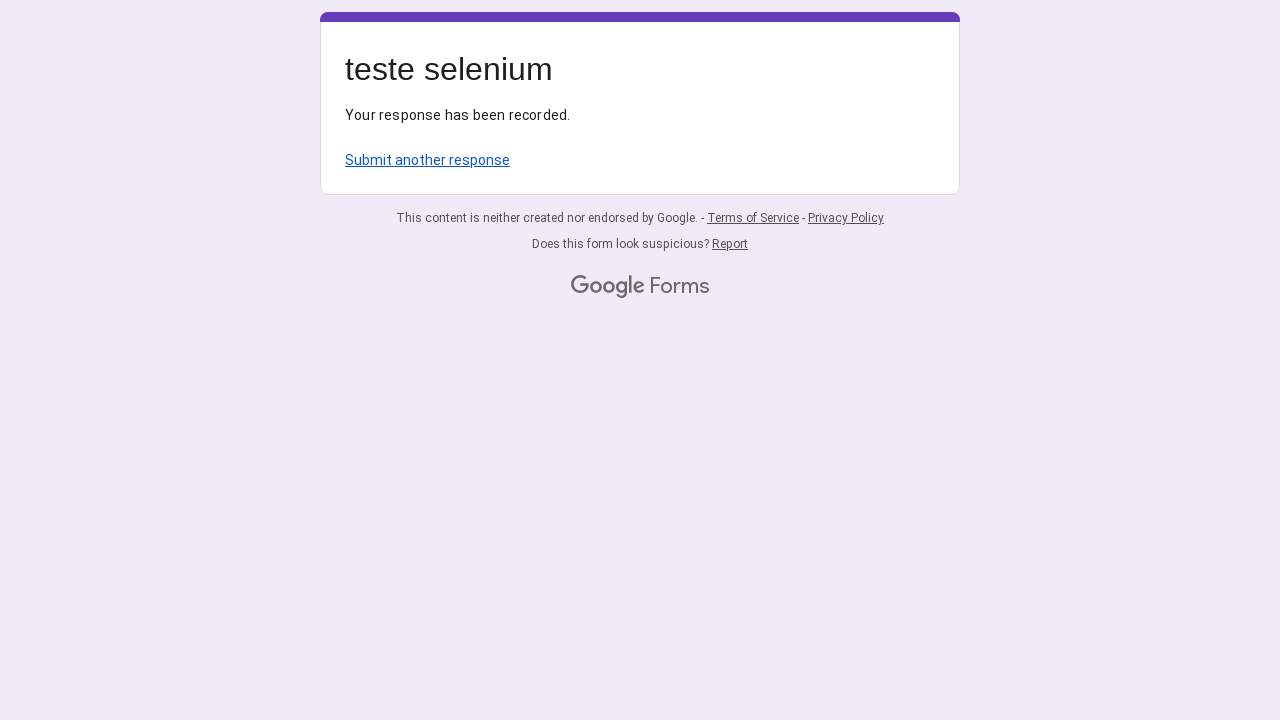

Waited for form submission to complete in iteration 3
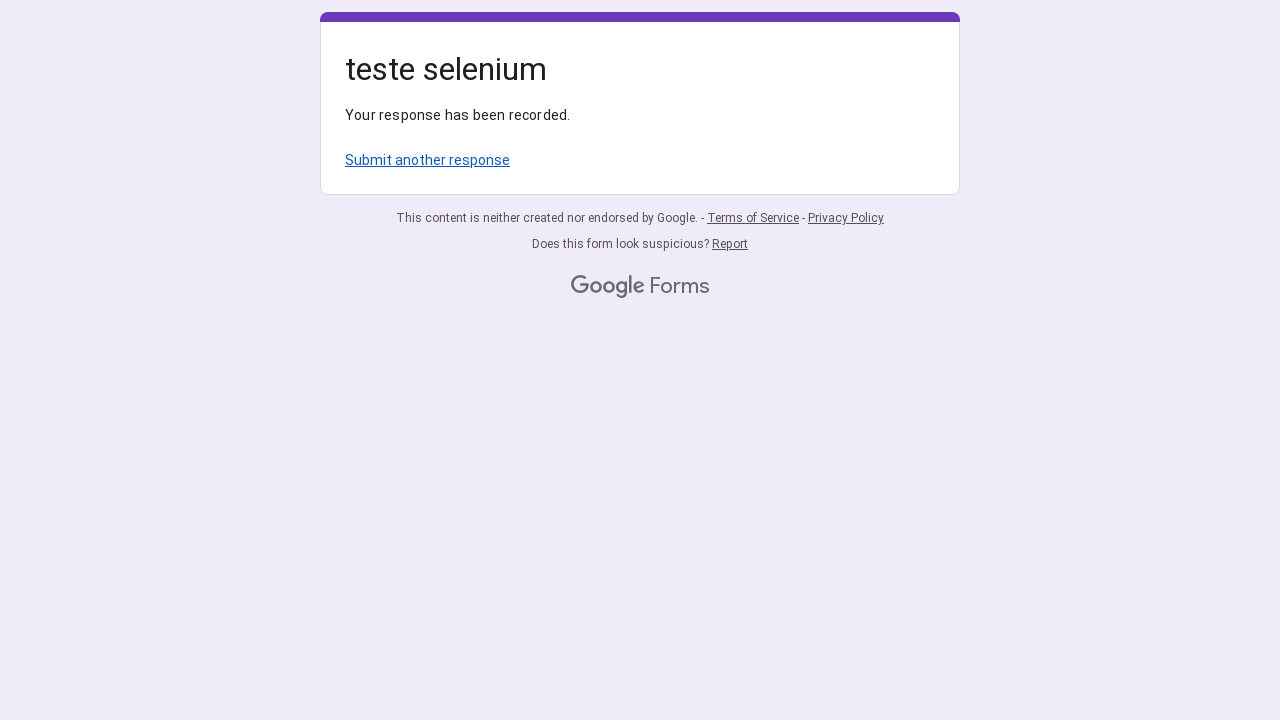

Navigated to Google Form for iteration 4
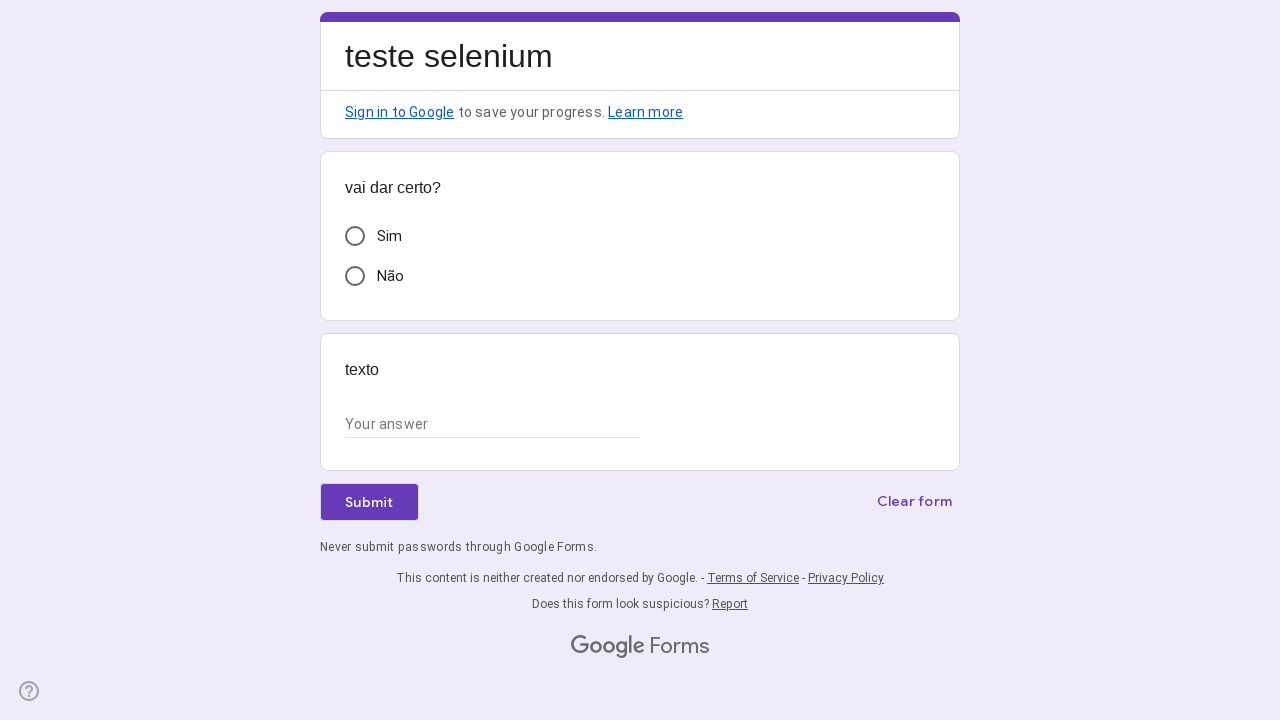

Form loaded successfully for iteration 4
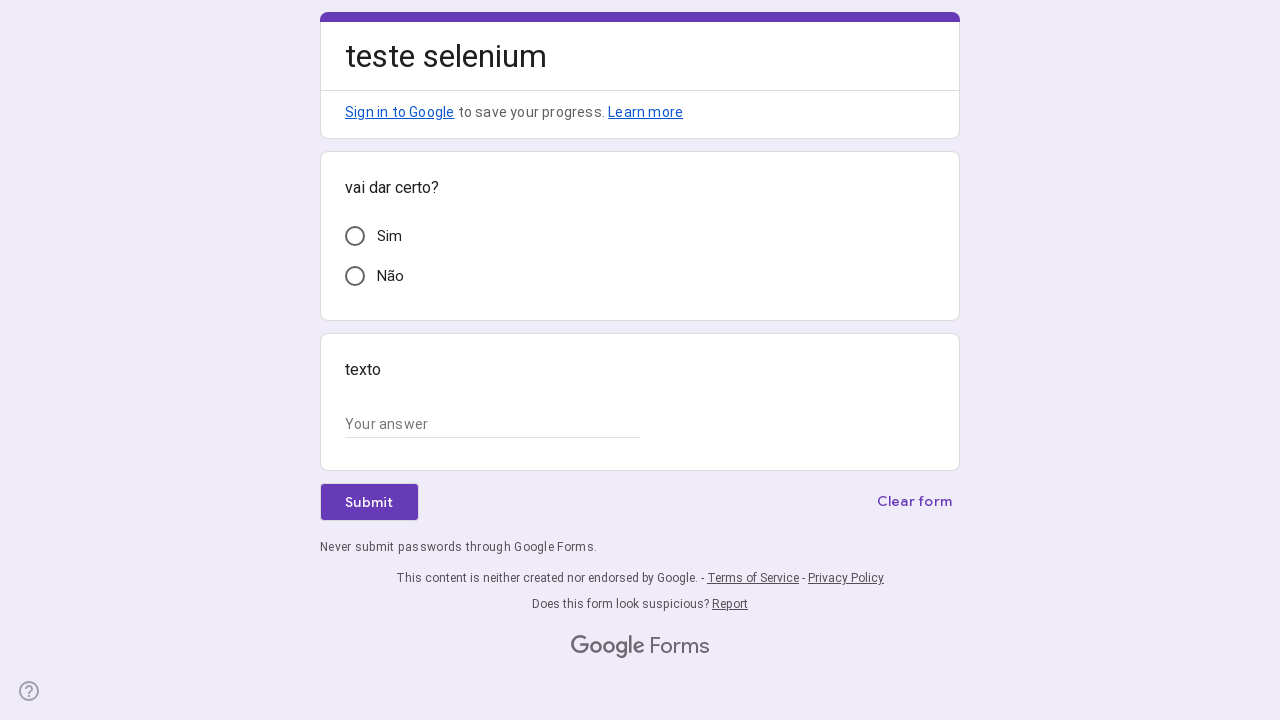

Selected first radio button option in iteration 4 at (355, 236) on div[role='radio']:first-of-type
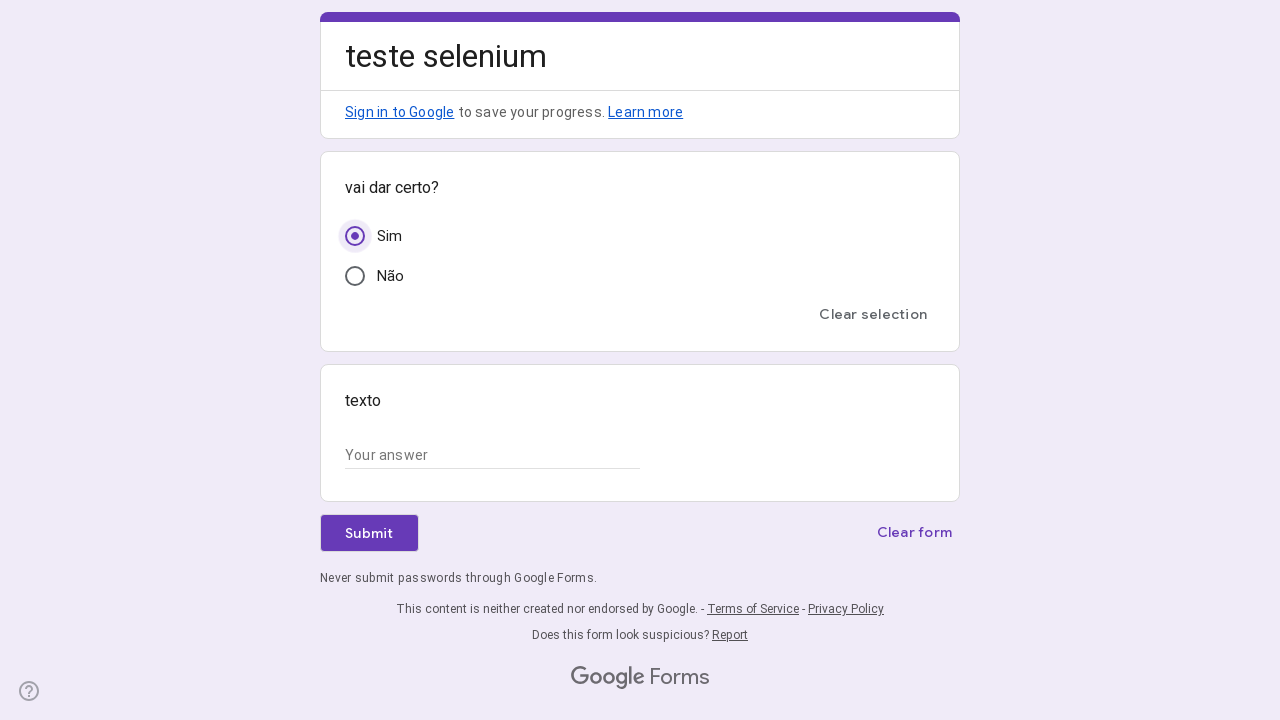

Filled text field with 'sample response 3' in iteration 4 on input[type='text']
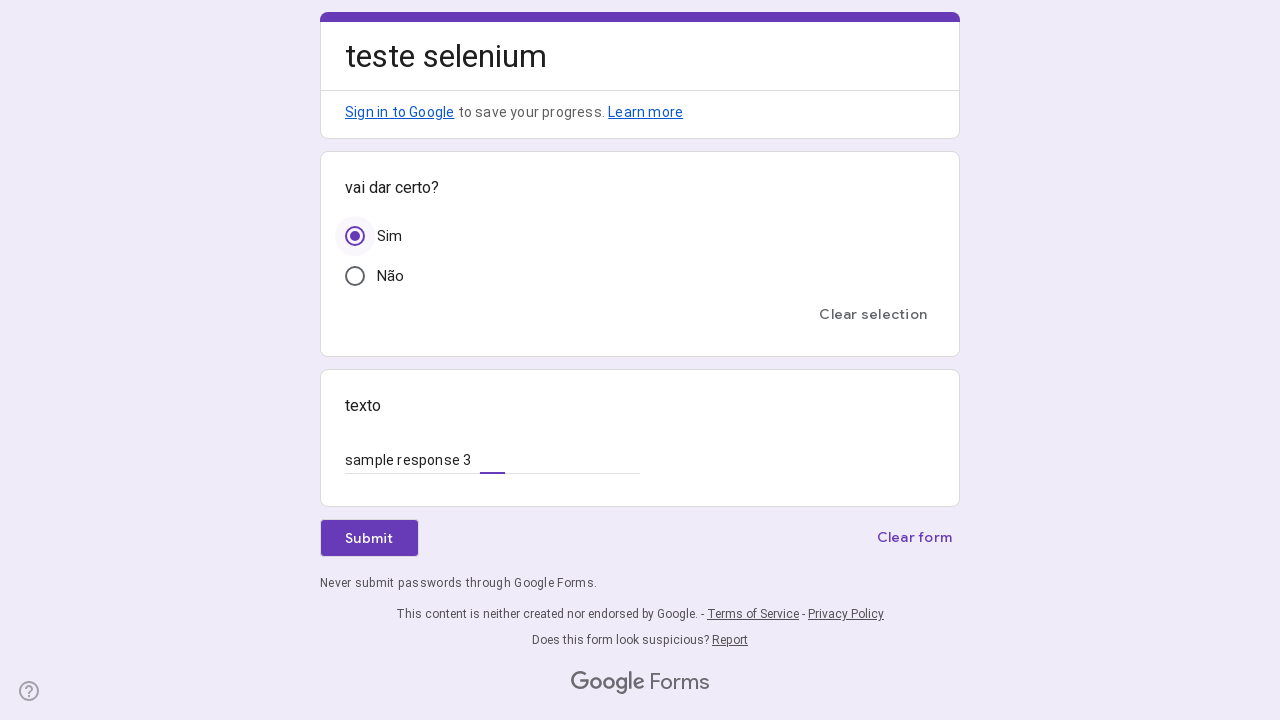

Clicked submit button in iteration 4 at (369, 538) on div[role='button']:has-text('Submit'), span:has-text('Submit')
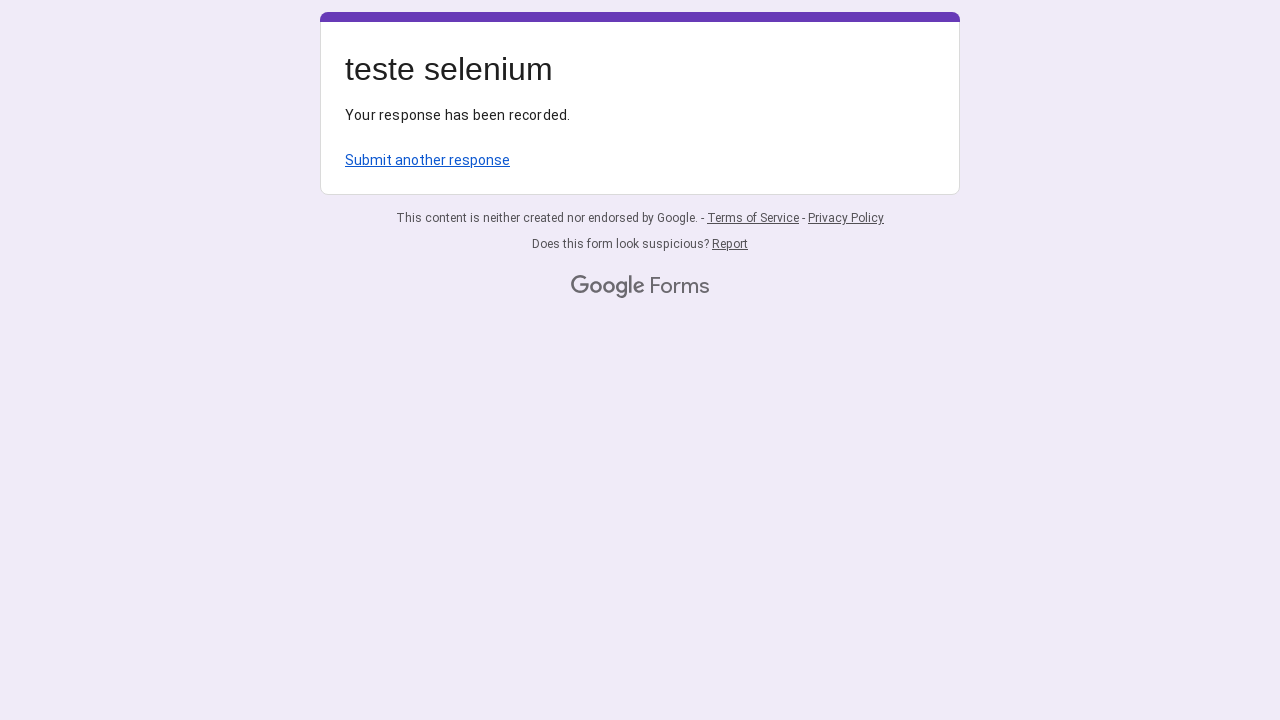

Waited for form submission to complete in iteration 4
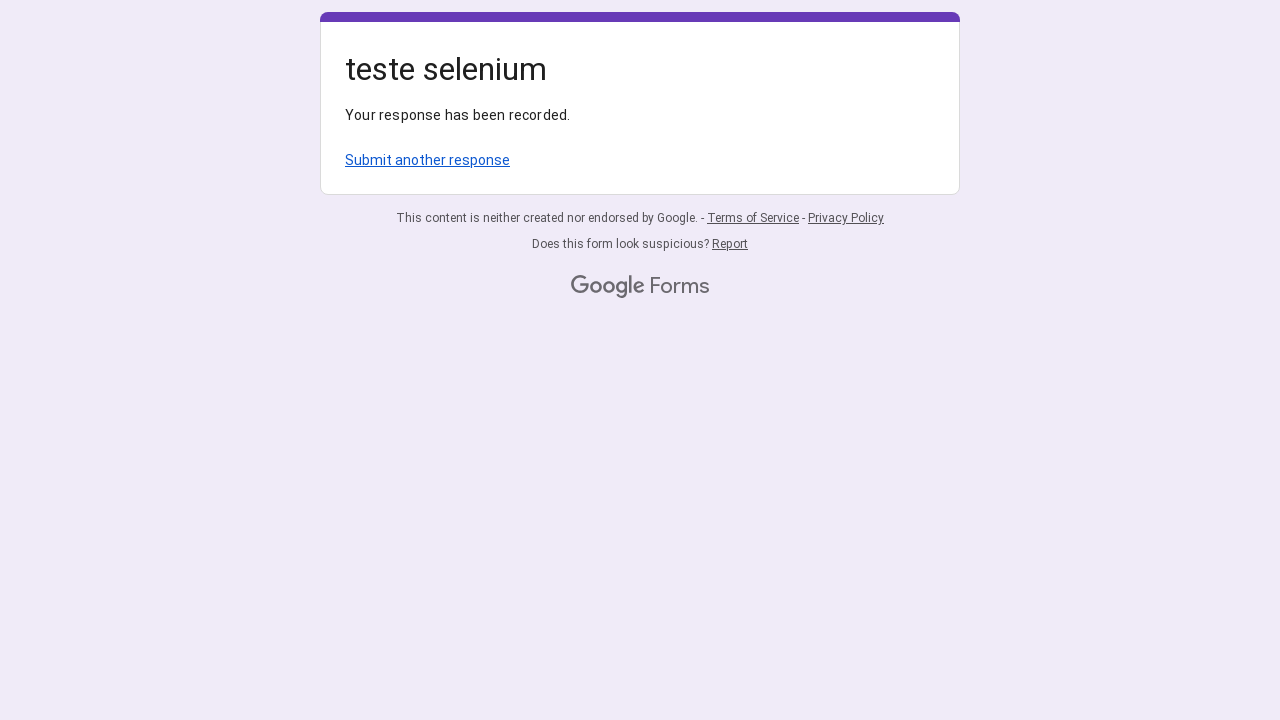

Navigated to Google Form for iteration 5
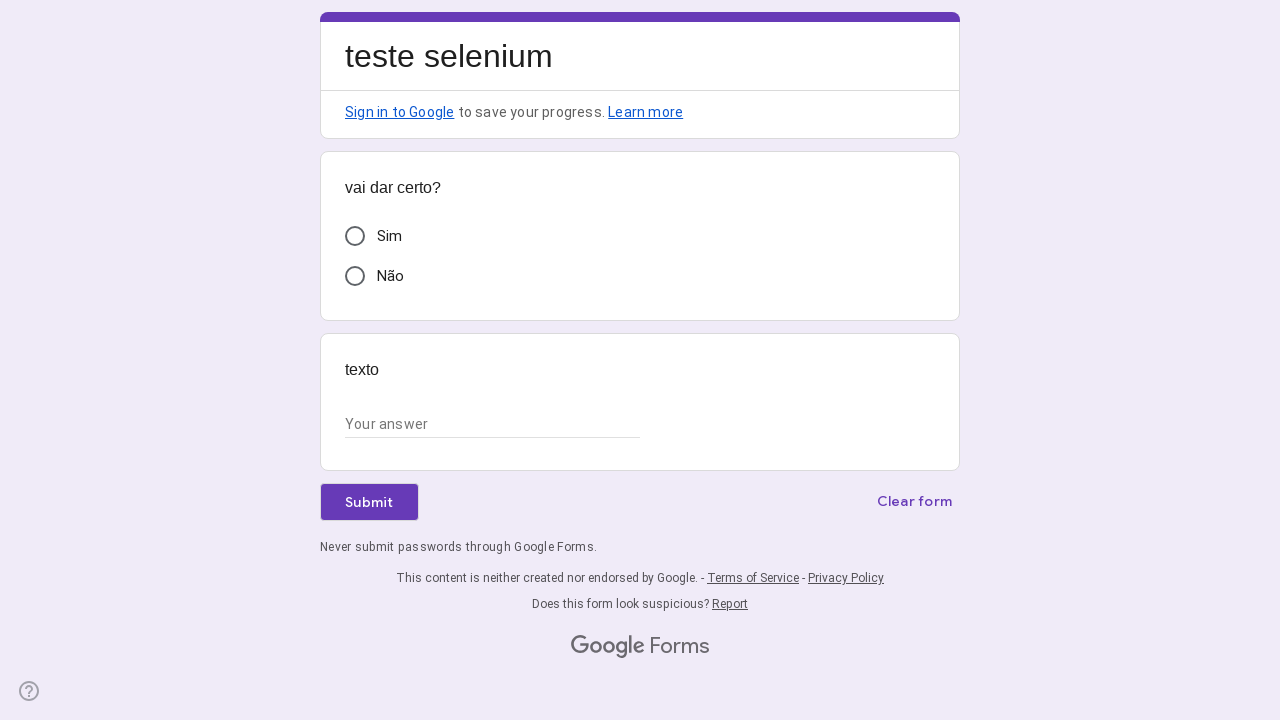

Form loaded successfully for iteration 5
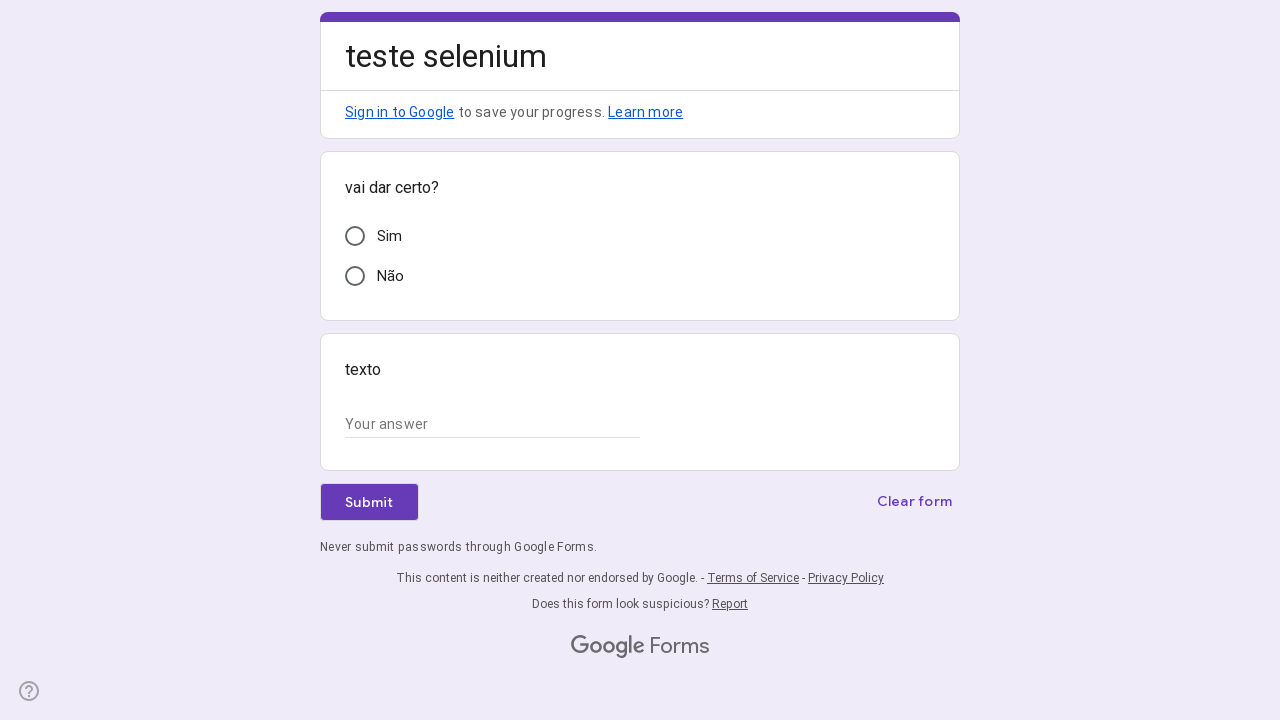

Selected first radio button option in iteration 5 at (355, 236) on div[role='radio']:first-of-type
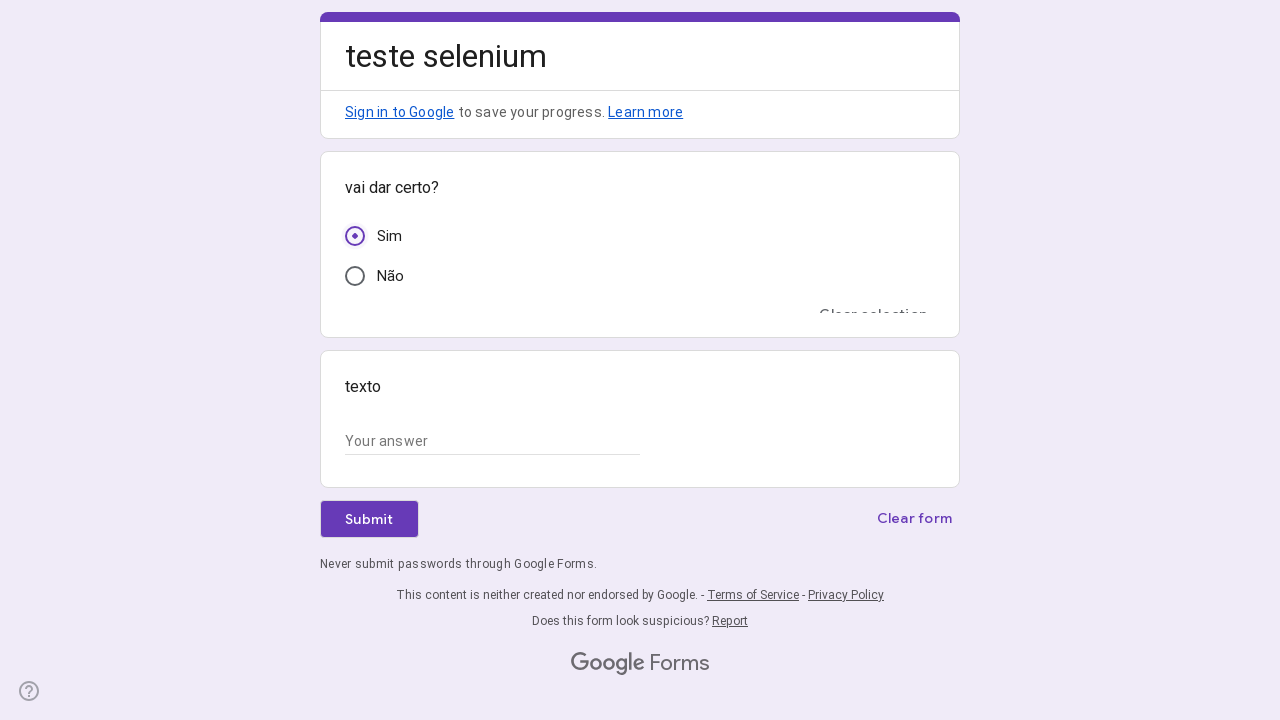

Filled text field with 'sample response 4' in iteration 5 on input[type='text']
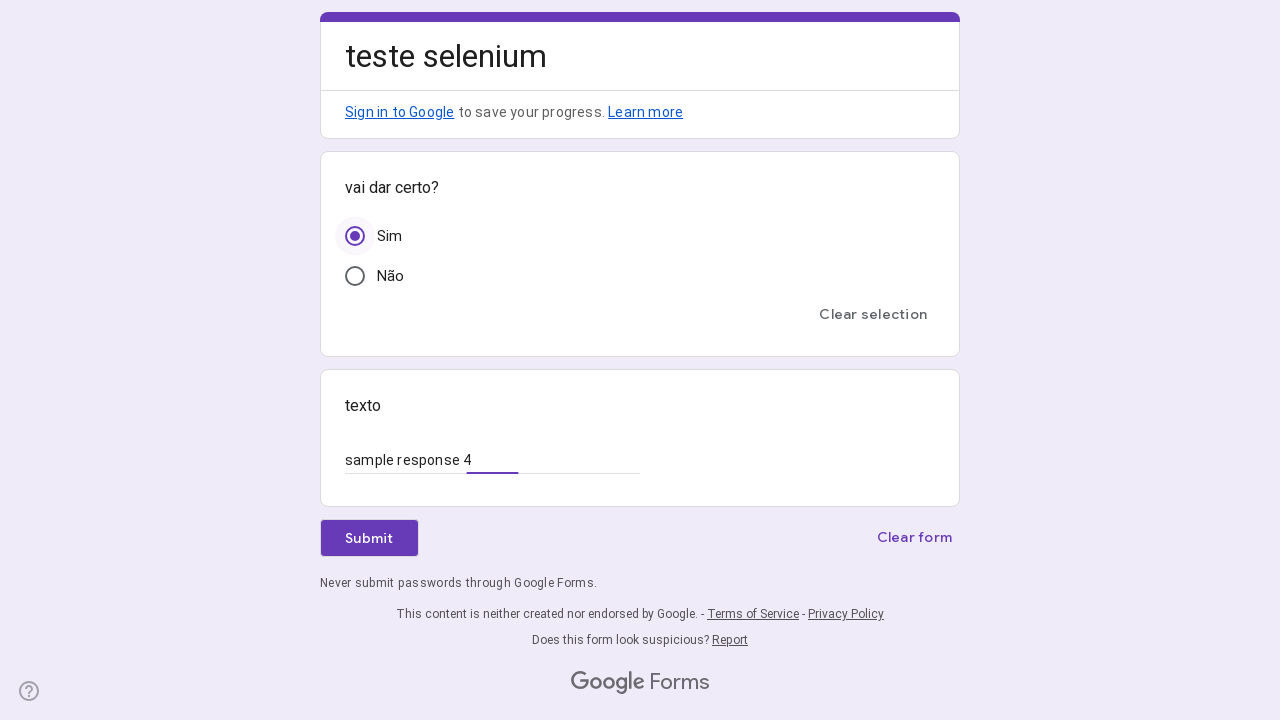

Clicked submit button in iteration 5 at (369, 538) on div[role='button']:has-text('Submit'), span:has-text('Submit')
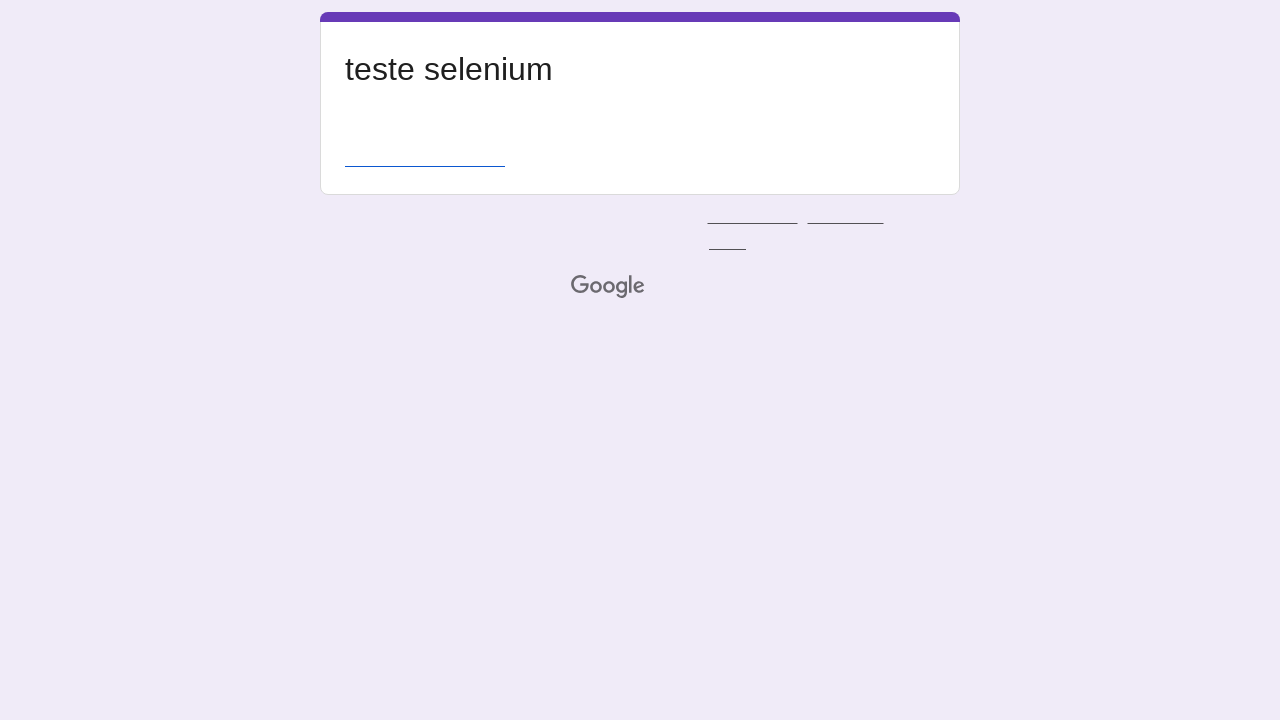

Waited for form submission to complete in iteration 5
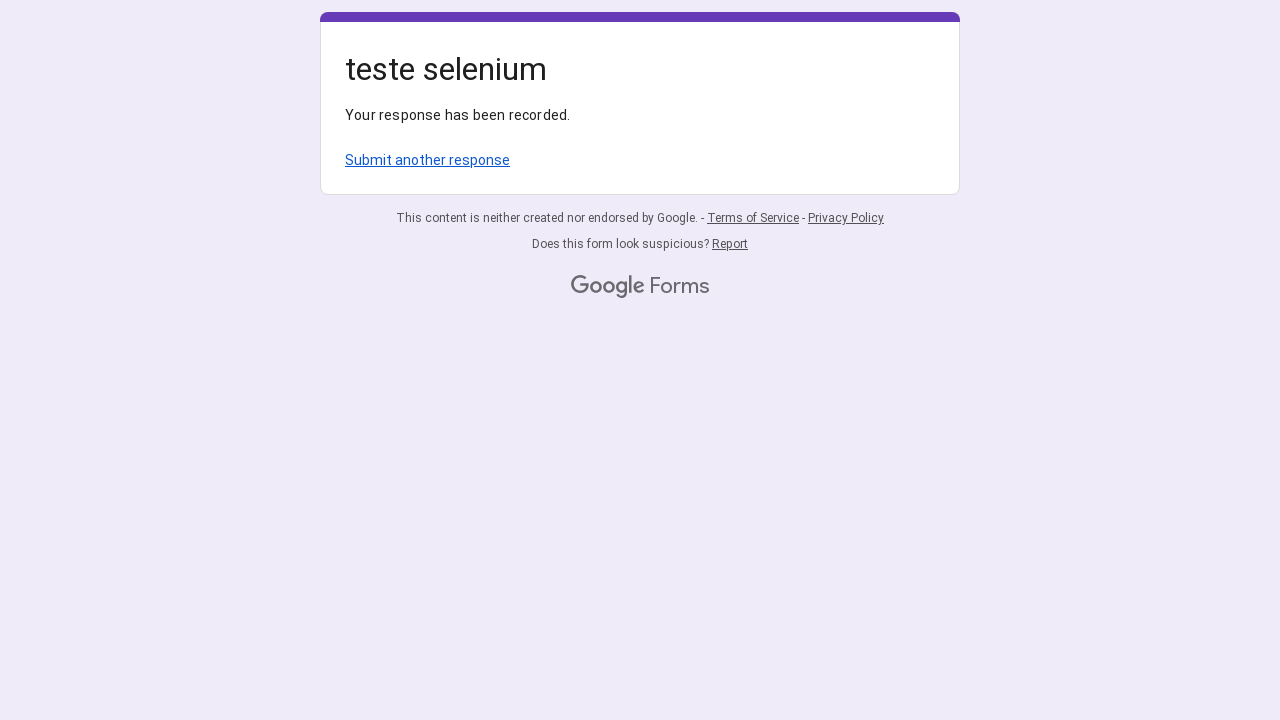

Navigated to Google Form for iteration 6
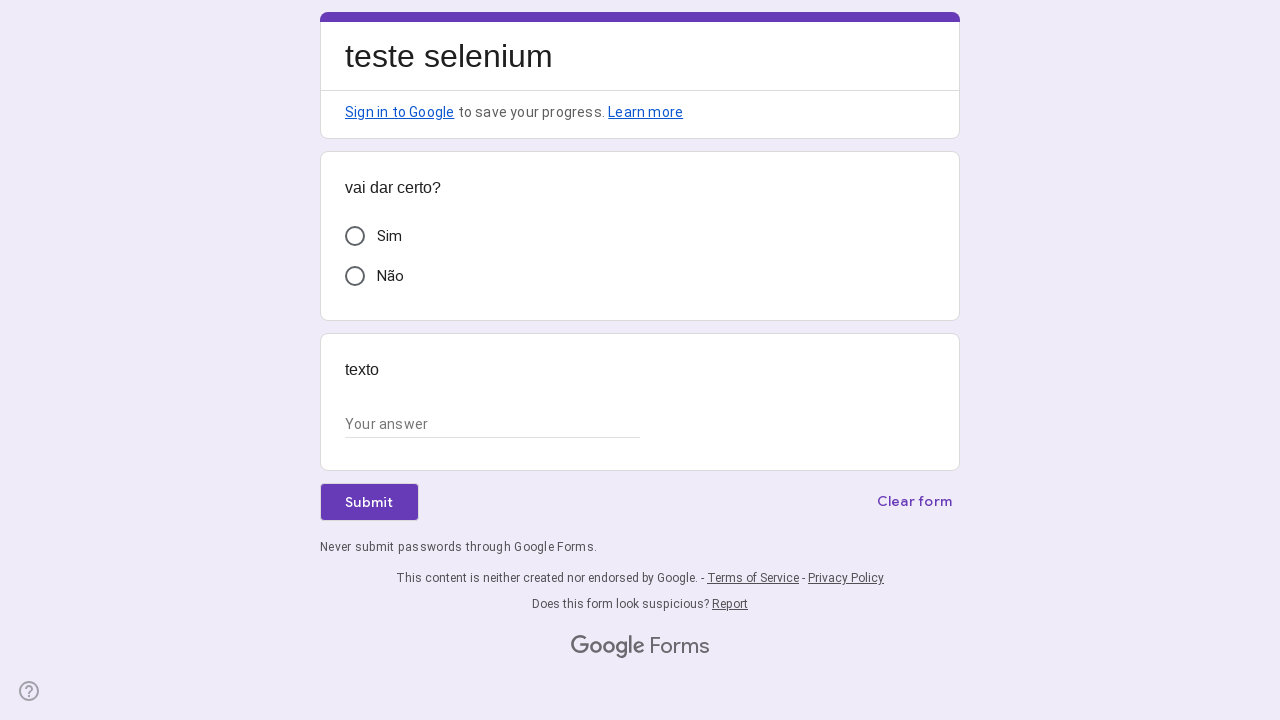

Form loaded successfully for iteration 6
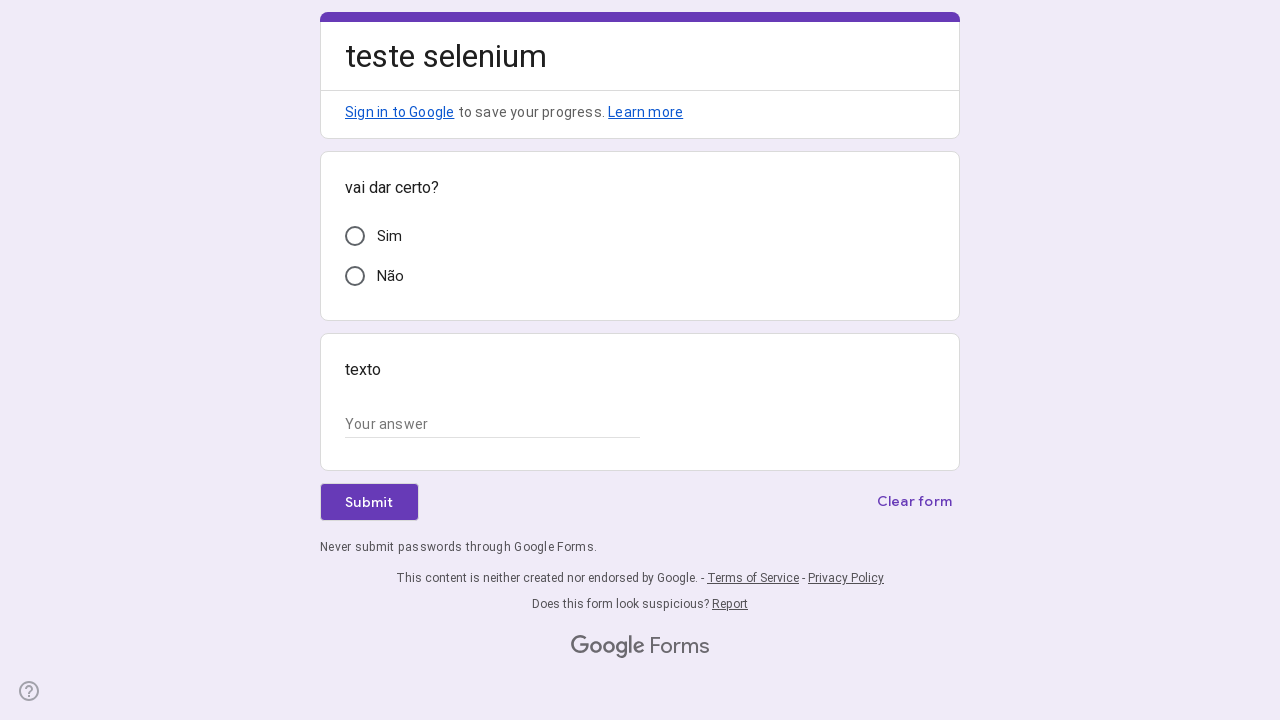

Selected first radio button option in iteration 6 at (355, 236) on div[role='radio']:first-of-type
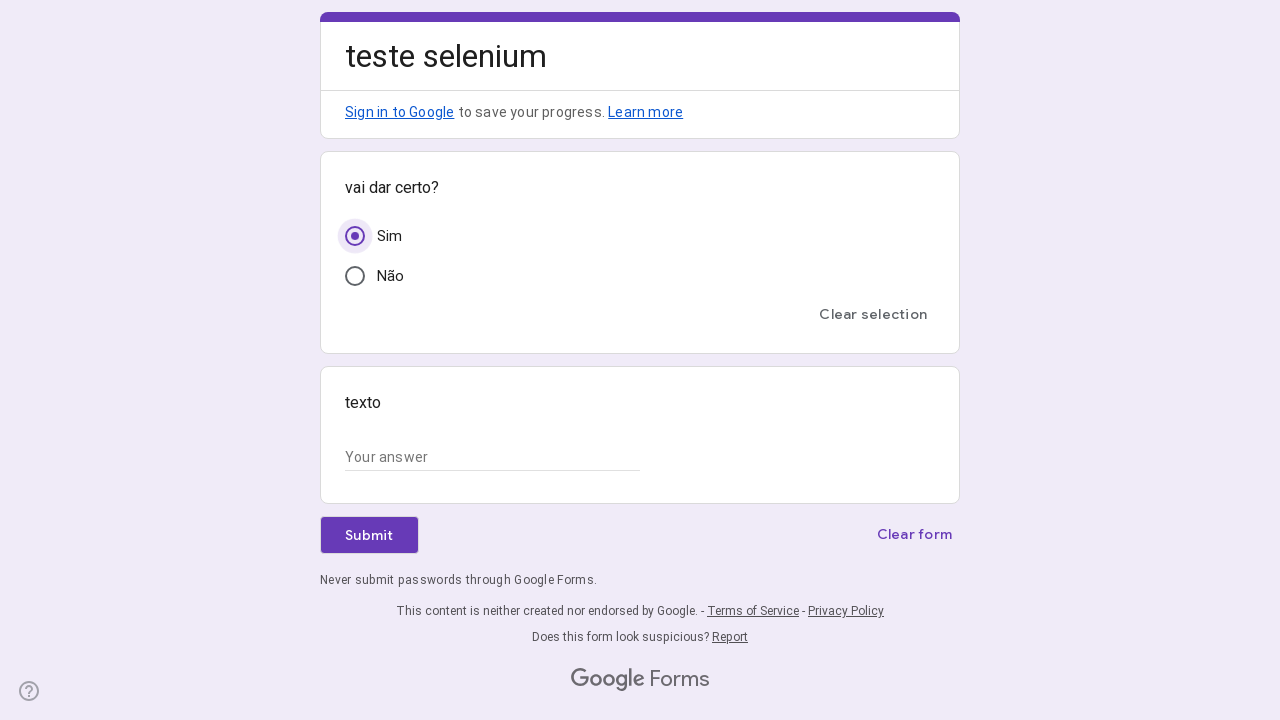

Filled text field with 'sample response 5' in iteration 6 on input[type='text']
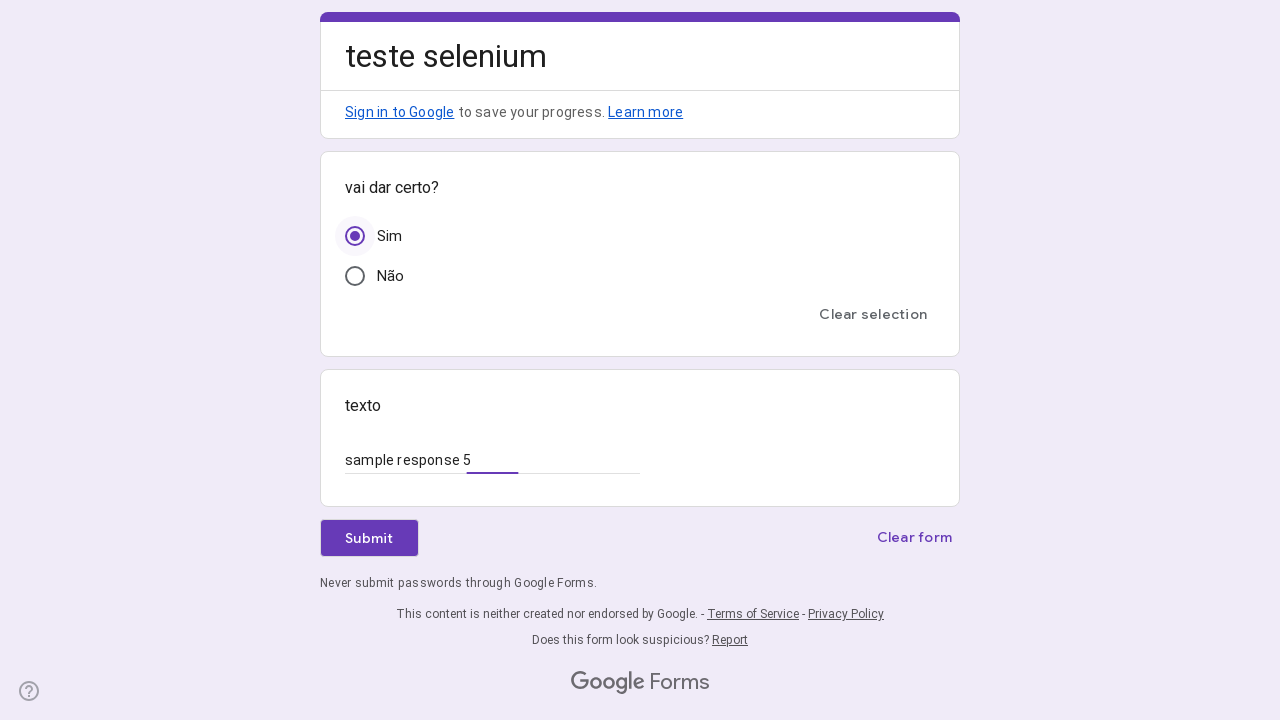

Clicked submit button in iteration 6 at (369, 538) on div[role='button']:has-text('Submit'), span:has-text('Submit')
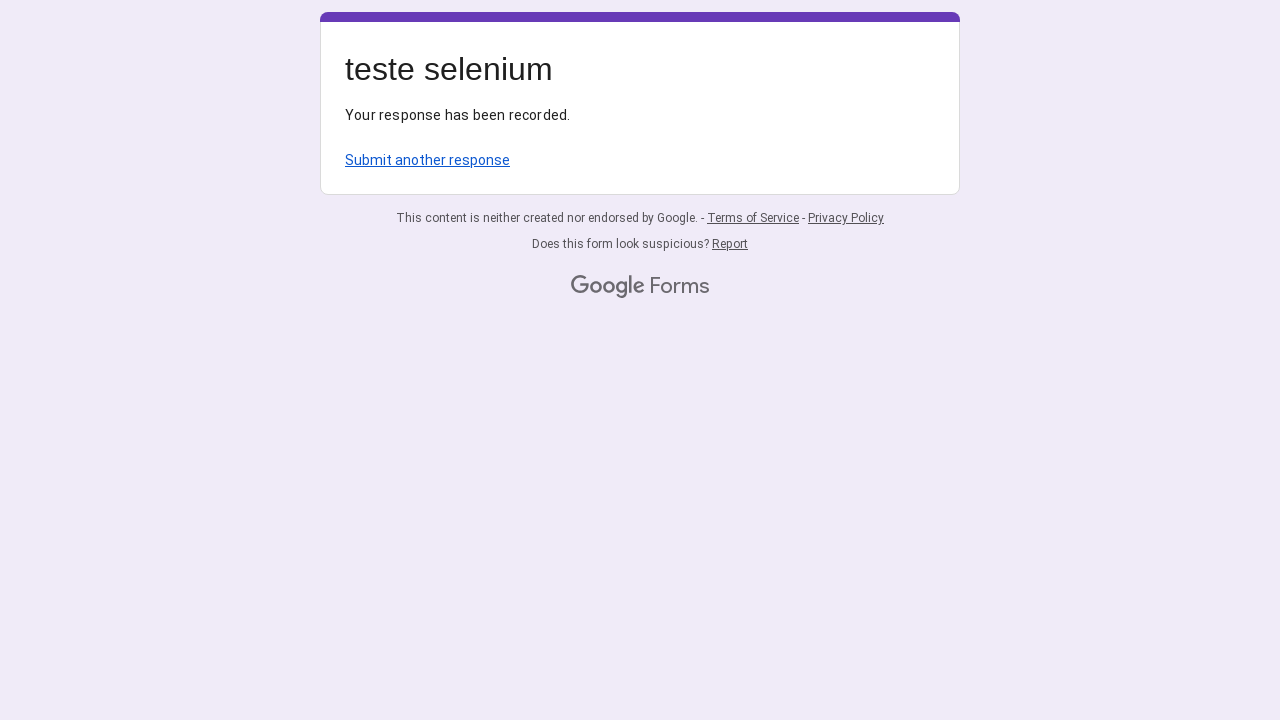

Waited for form submission to complete in iteration 6
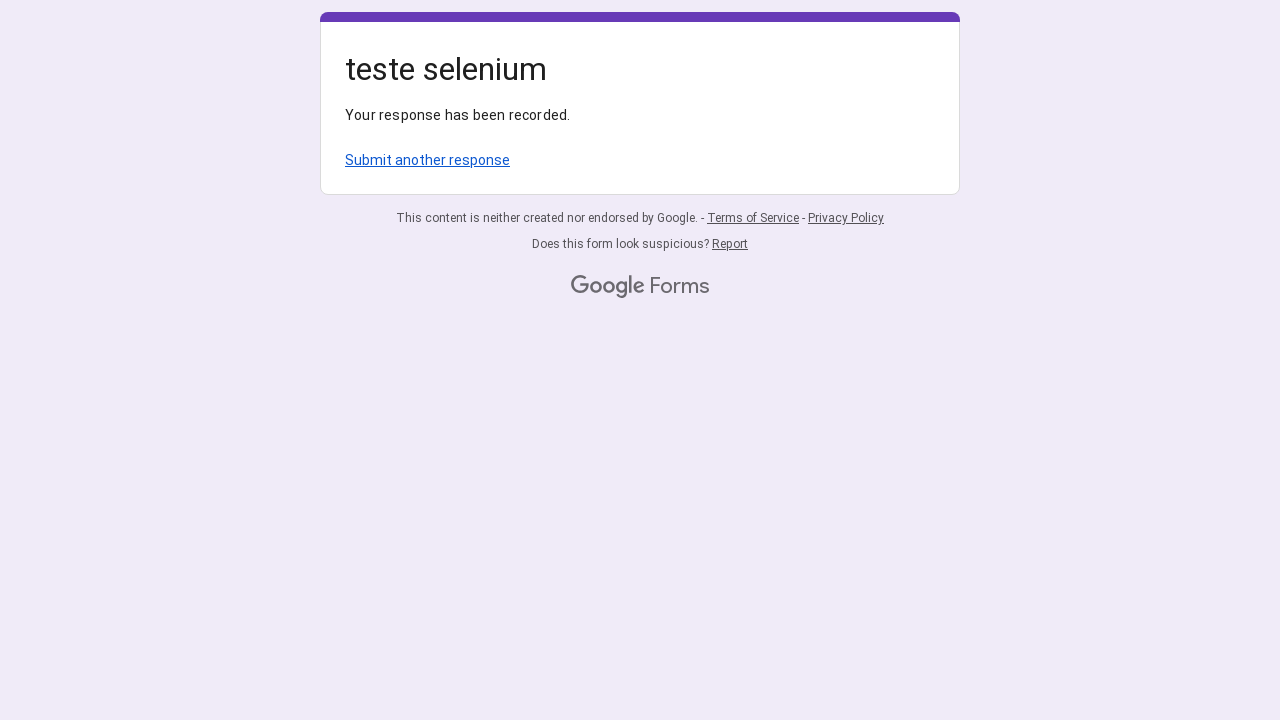

Navigated to Google Form for iteration 7
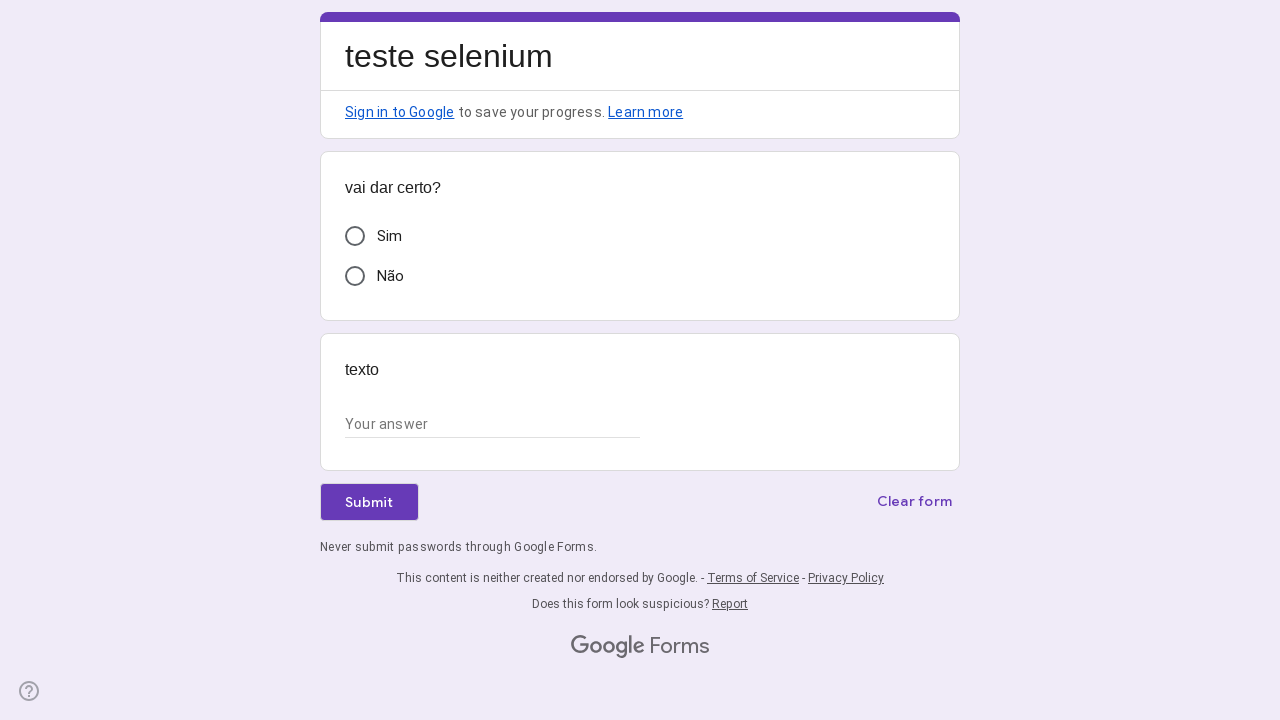

Form loaded successfully for iteration 7
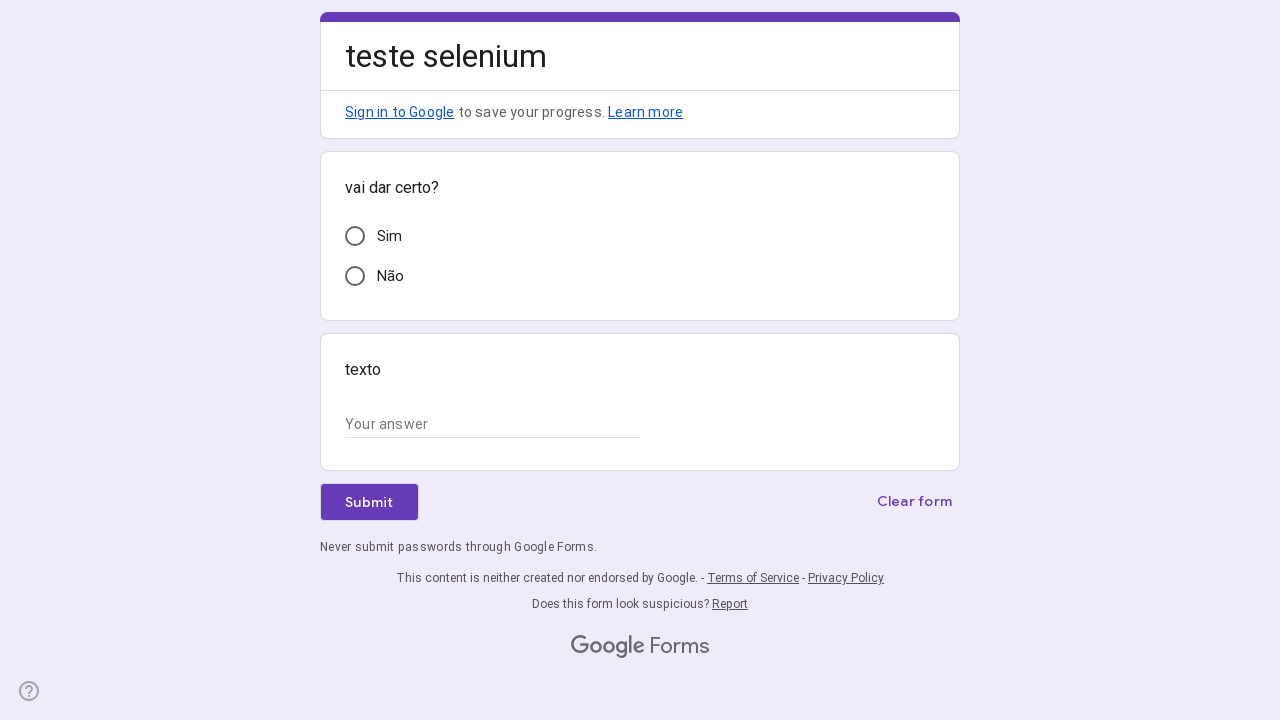

Selected first radio button option in iteration 7 at (355, 236) on div[role='radio']:first-of-type
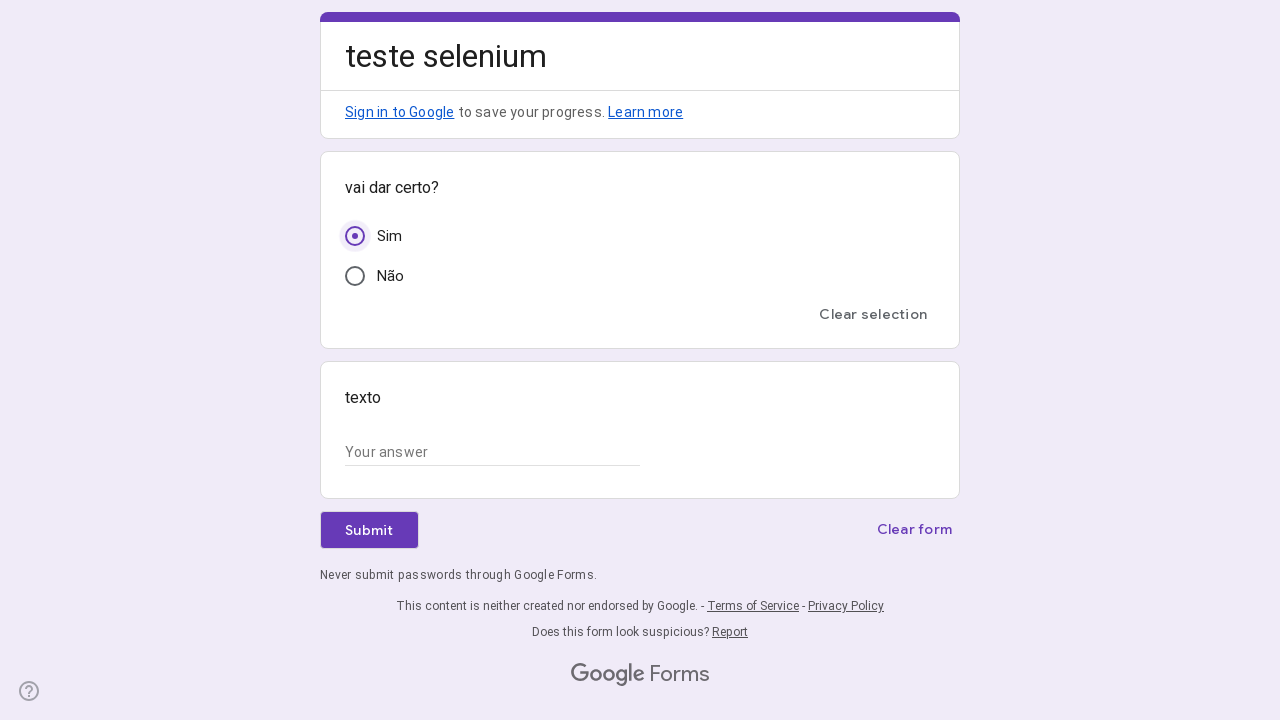

Filled text field with 'sample response 6' in iteration 7 on input[type='text']
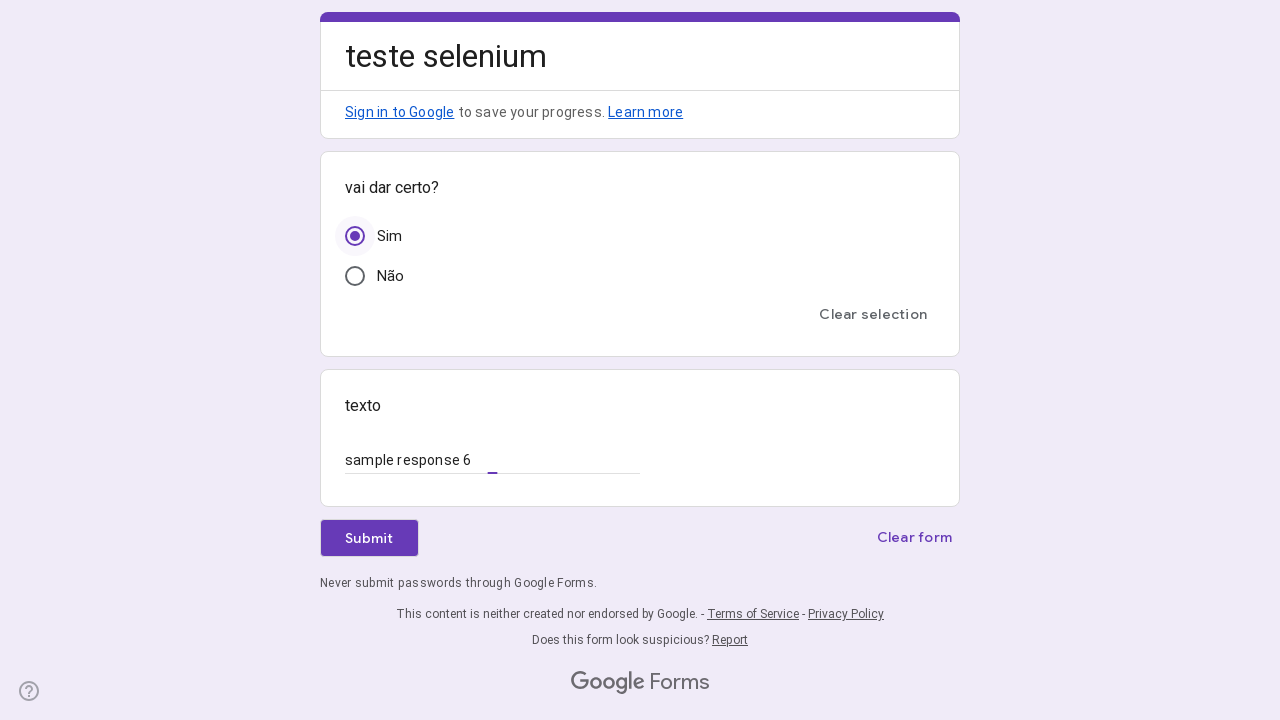

Clicked submit button in iteration 7 at (369, 538) on div[role='button']:has-text('Submit'), span:has-text('Submit')
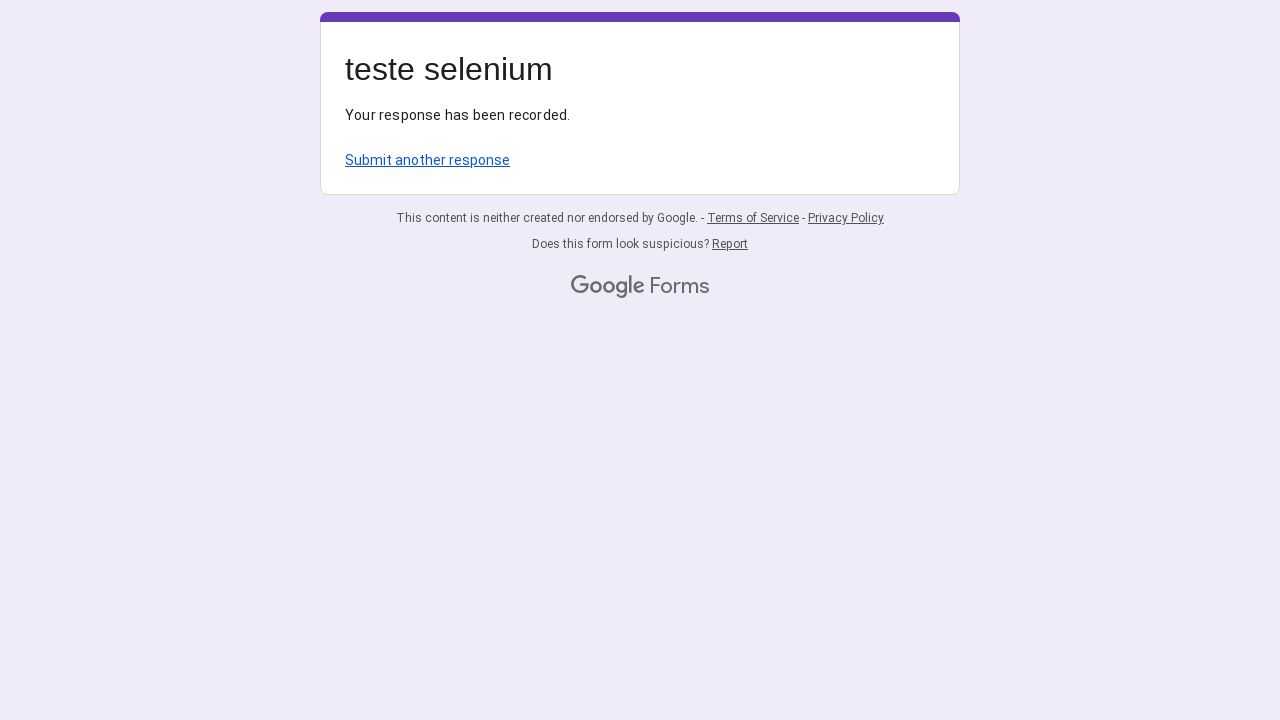

Waited for form submission to complete in iteration 7
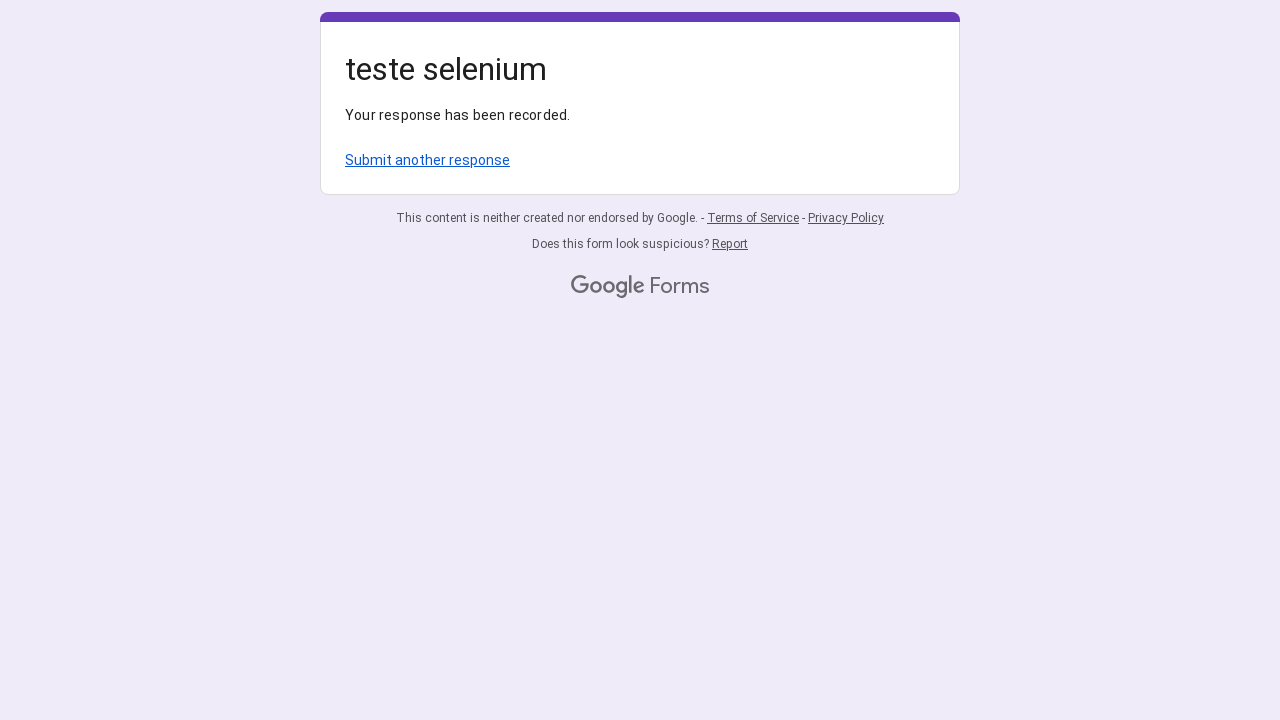

Navigated to Google Form for iteration 8
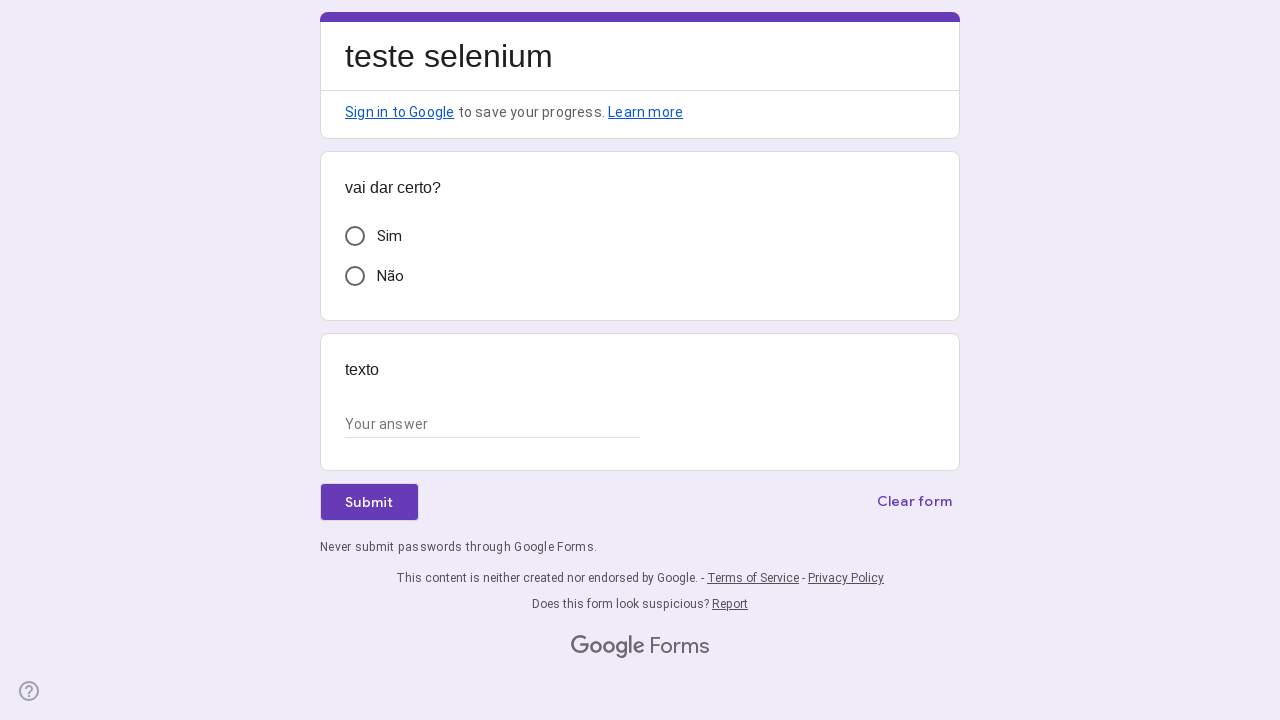

Form loaded successfully for iteration 8
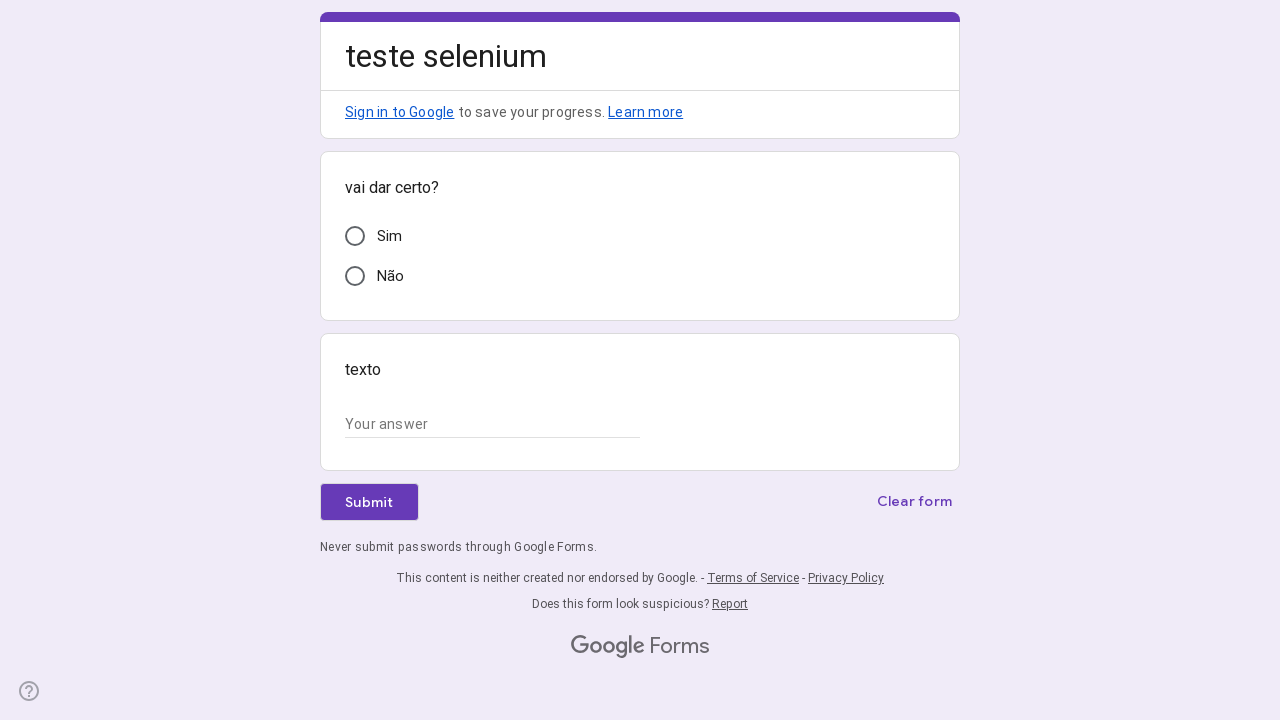

Selected first radio button option in iteration 8 at (355, 236) on div[role='radio']:first-of-type
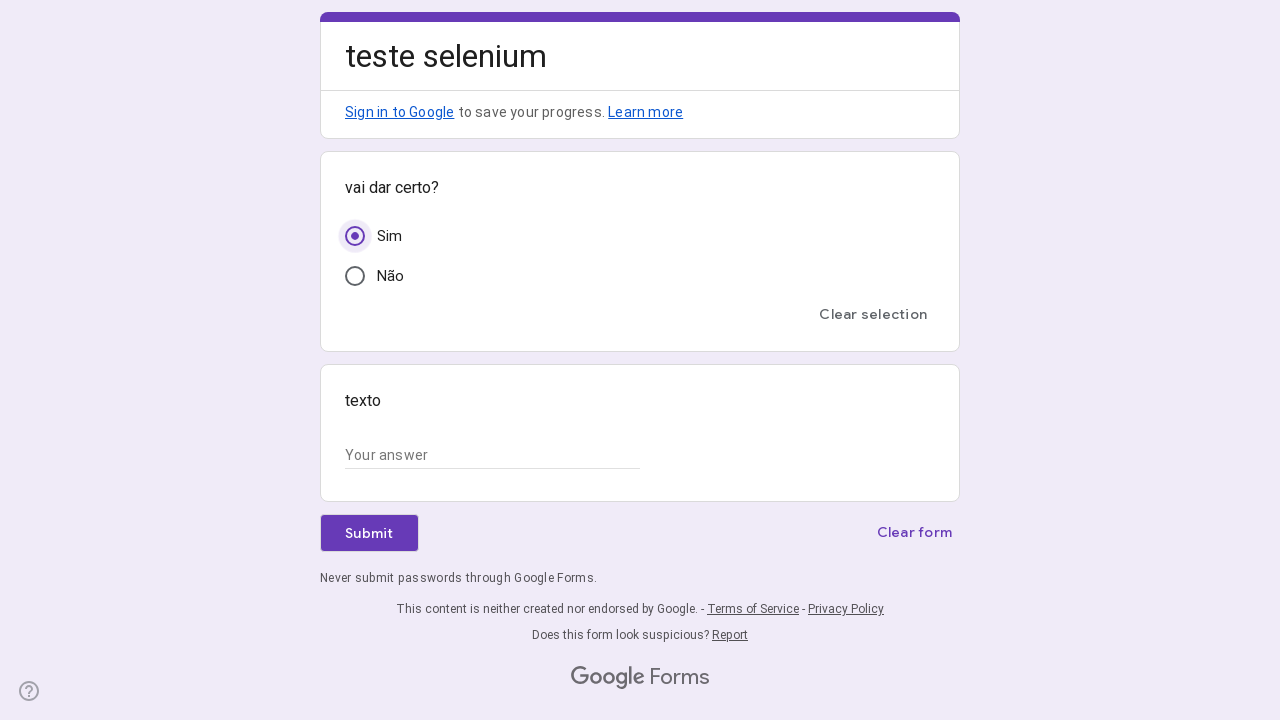

Filled text field with 'sample response 7' in iteration 8 on input[type='text']
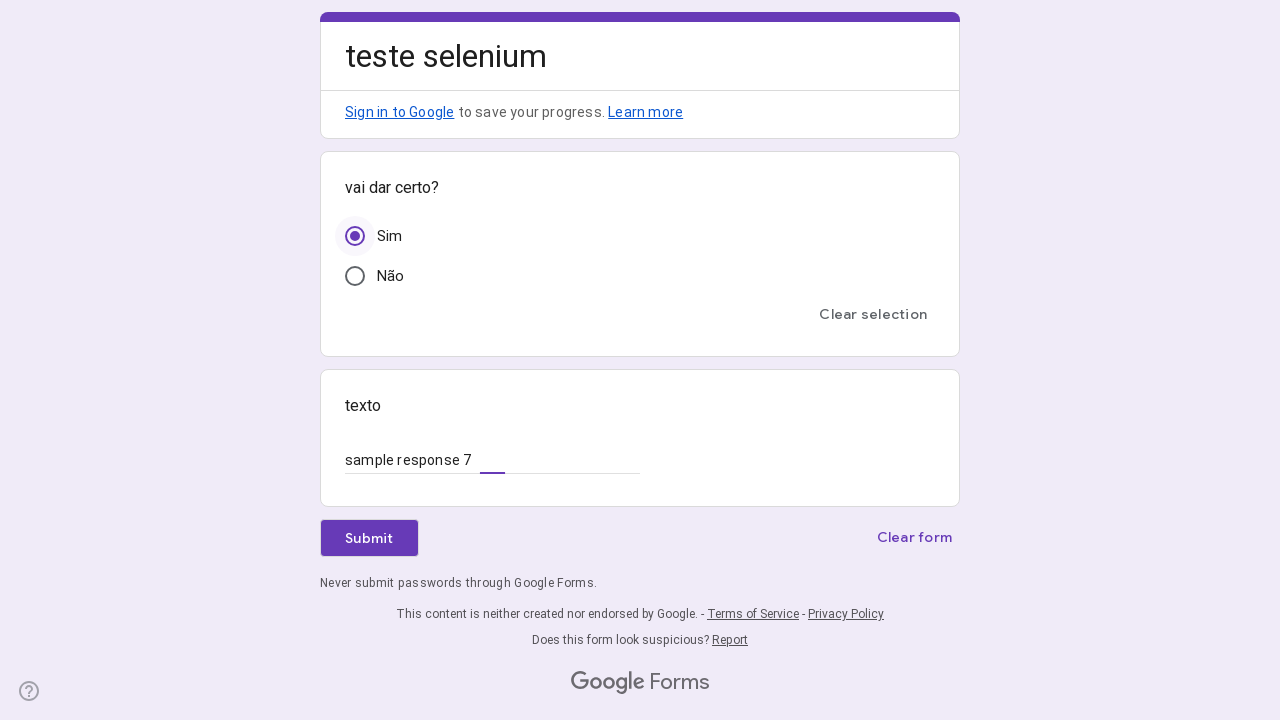

Clicked submit button in iteration 8 at (369, 538) on div[role='button']:has-text('Submit'), span:has-text('Submit')
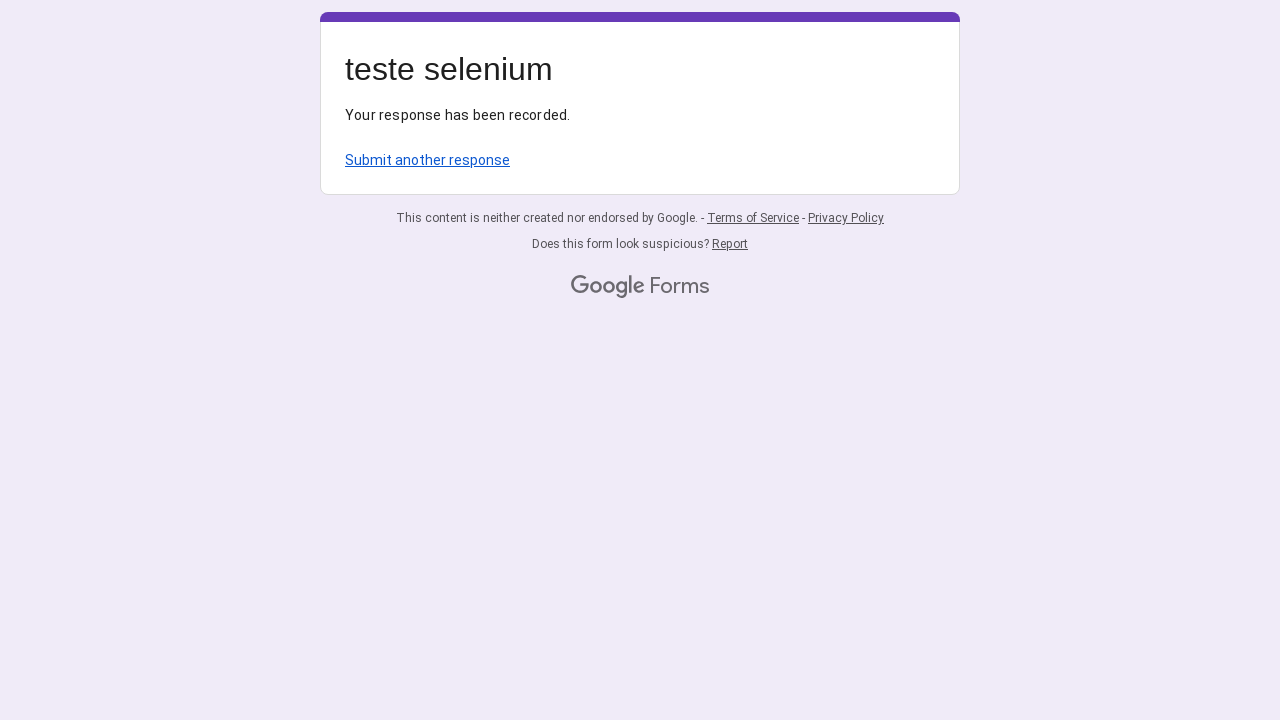

Waited for form submission to complete in iteration 8
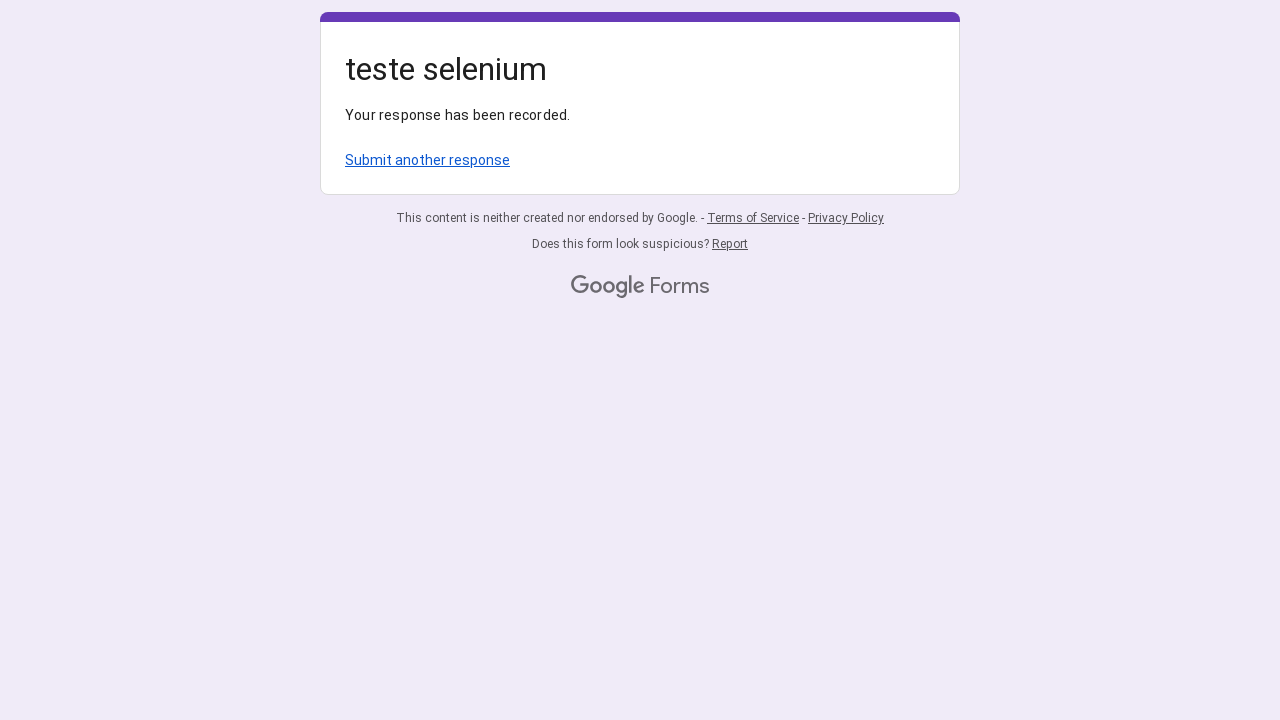

Navigated to Google Form for iteration 9
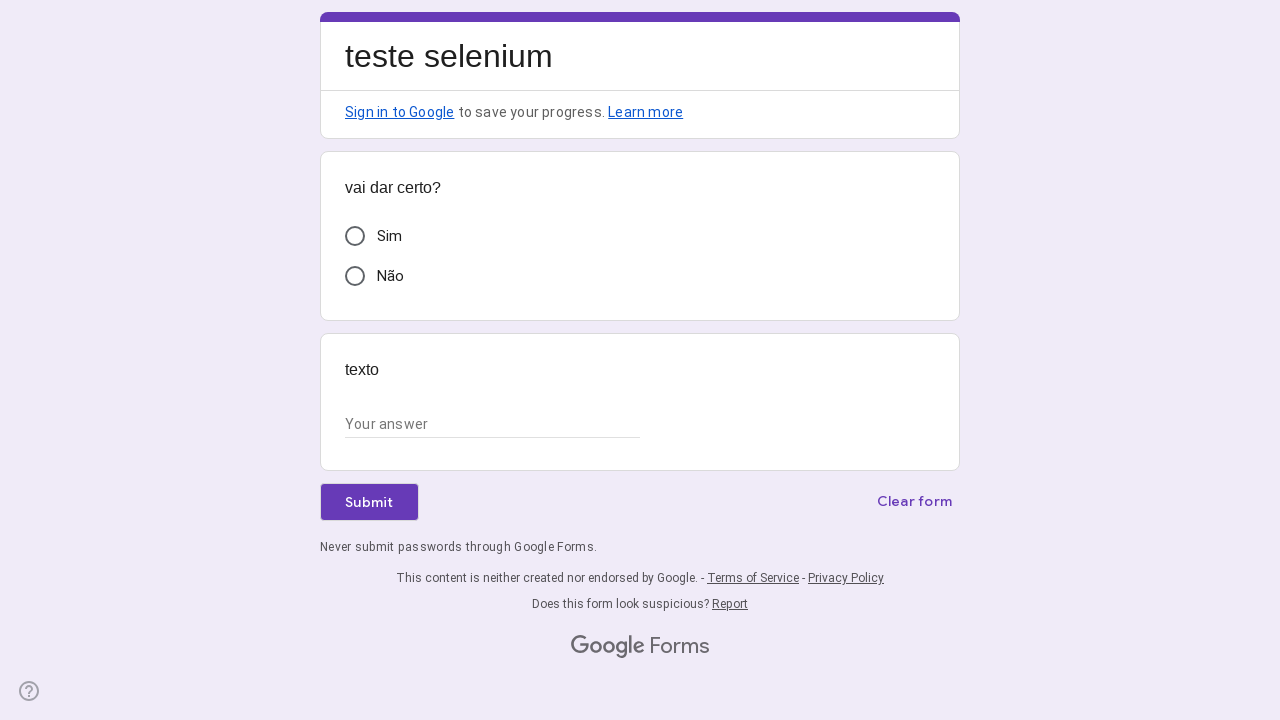

Form loaded successfully for iteration 9
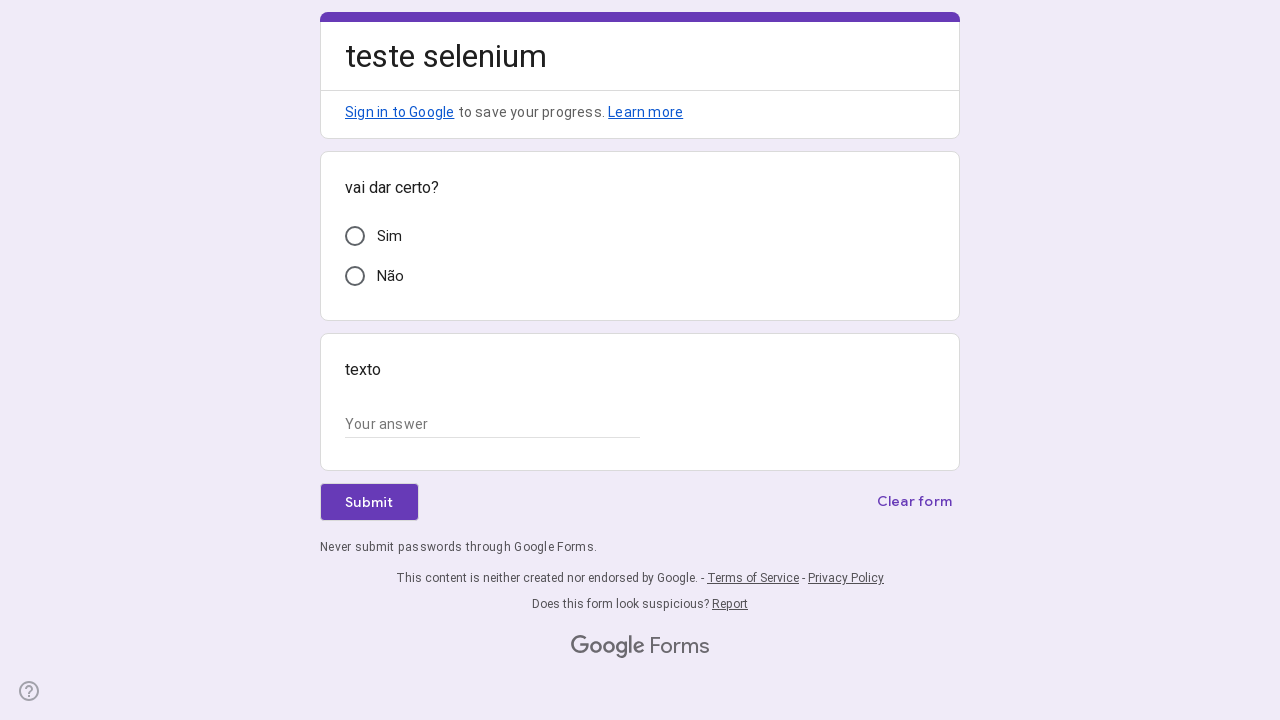

Selected first radio button option in iteration 9 at (355, 236) on div[role='radio']:first-of-type
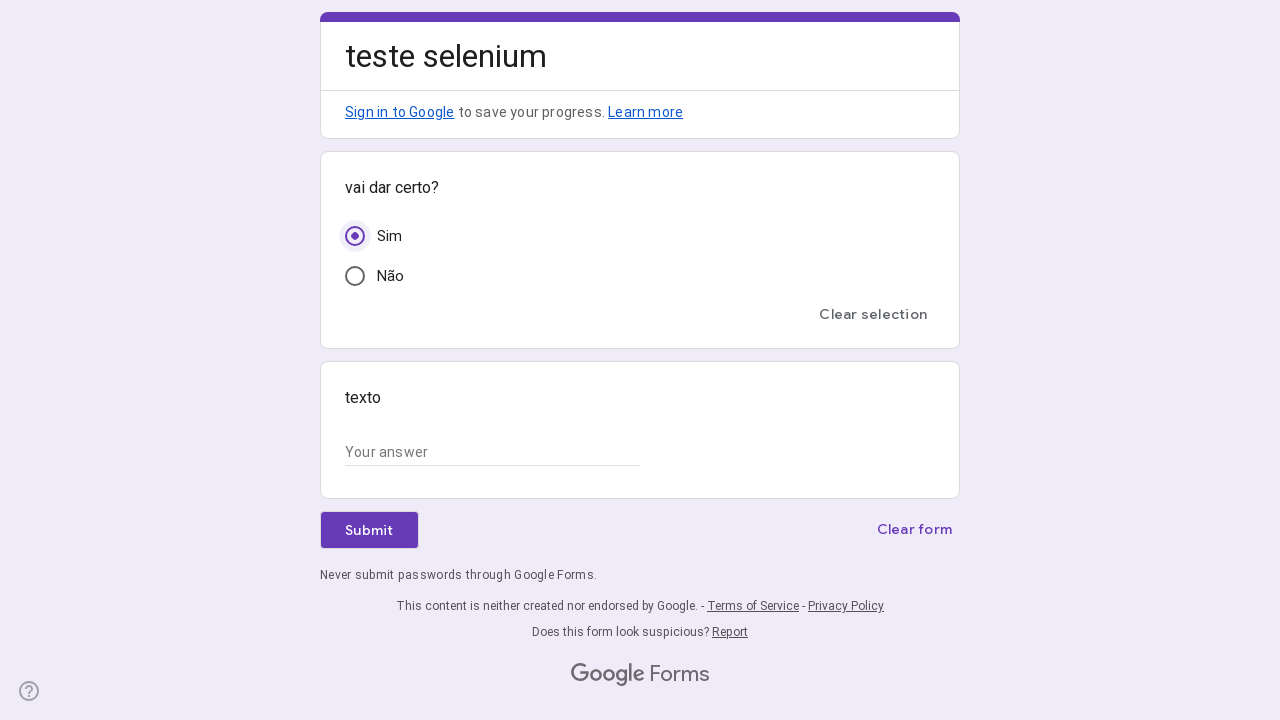

Filled text field with 'sample response 8' in iteration 9 on input[type='text']
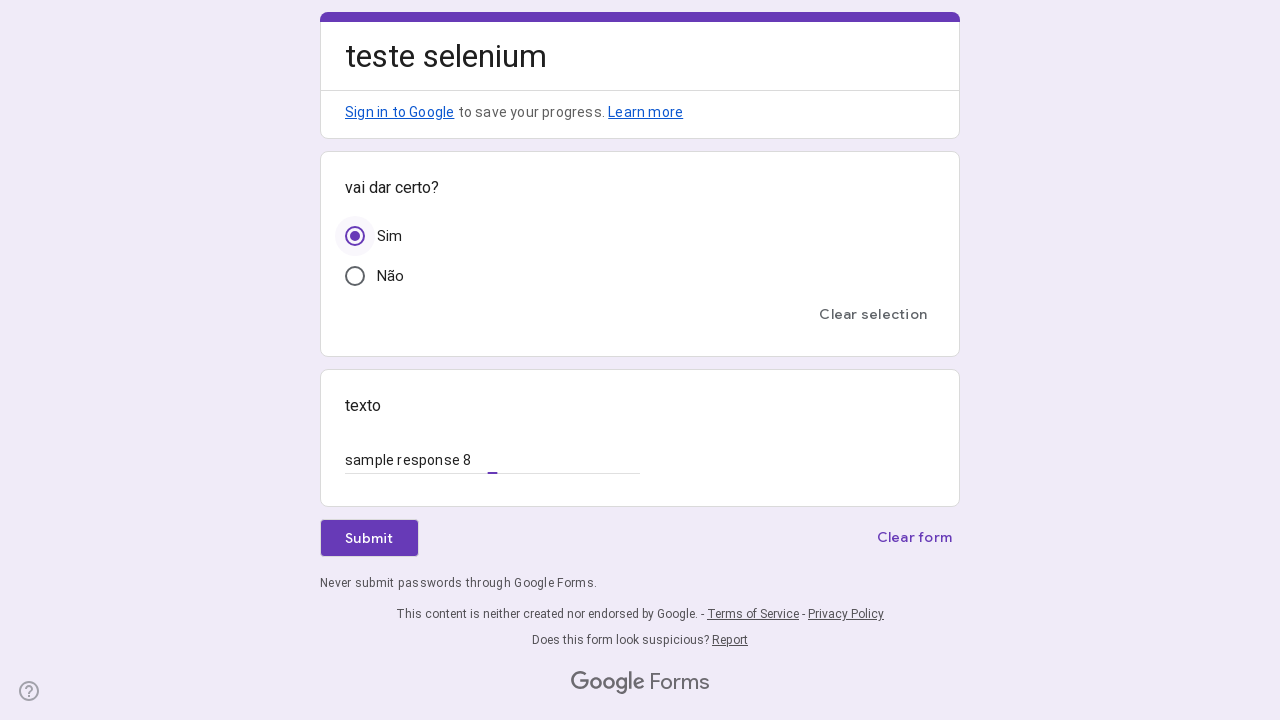

Clicked submit button in iteration 9 at (369, 538) on div[role='button']:has-text('Submit'), span:has-text('Submit')
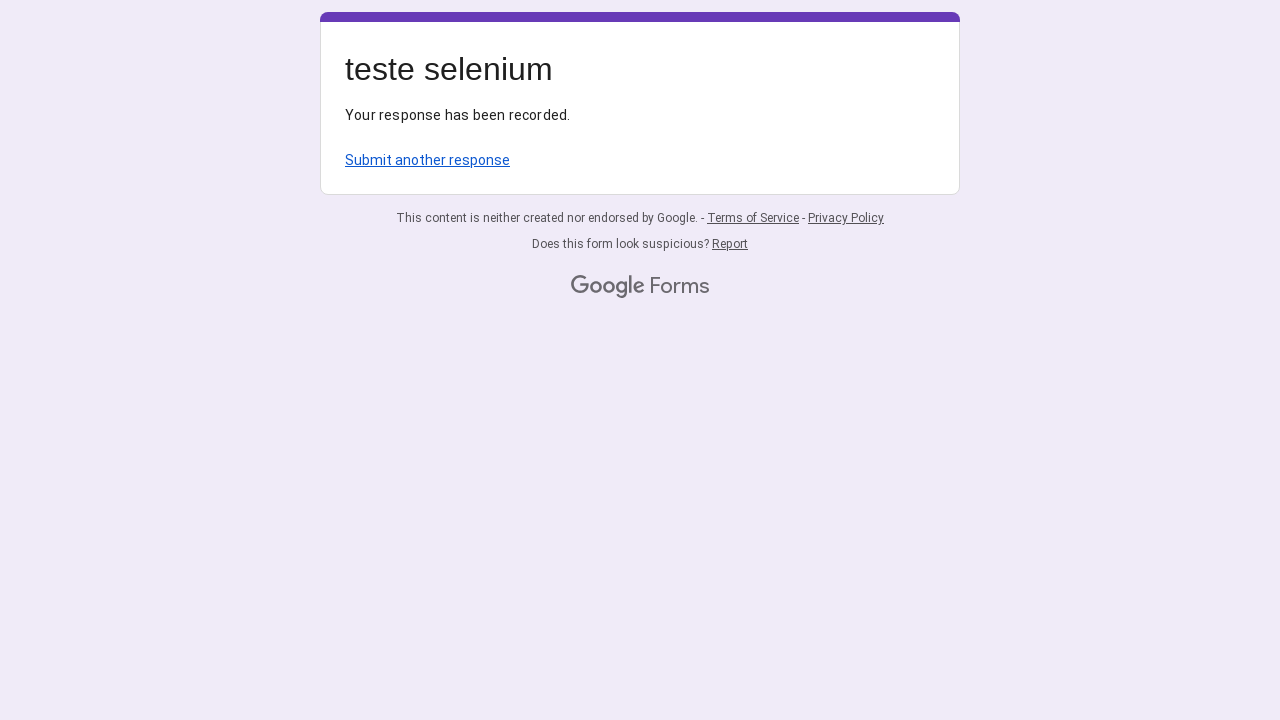

Waited for form submission to complete in iteration 9
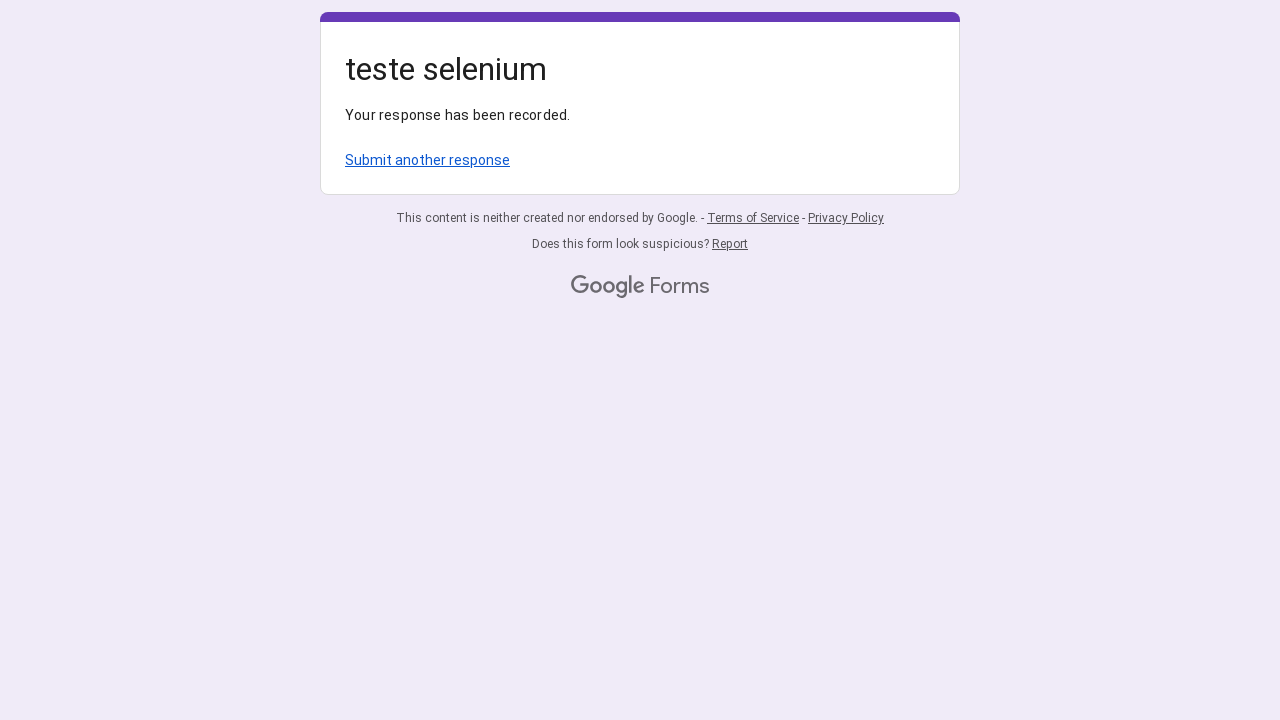

Navigated to Google Form for iteration 10
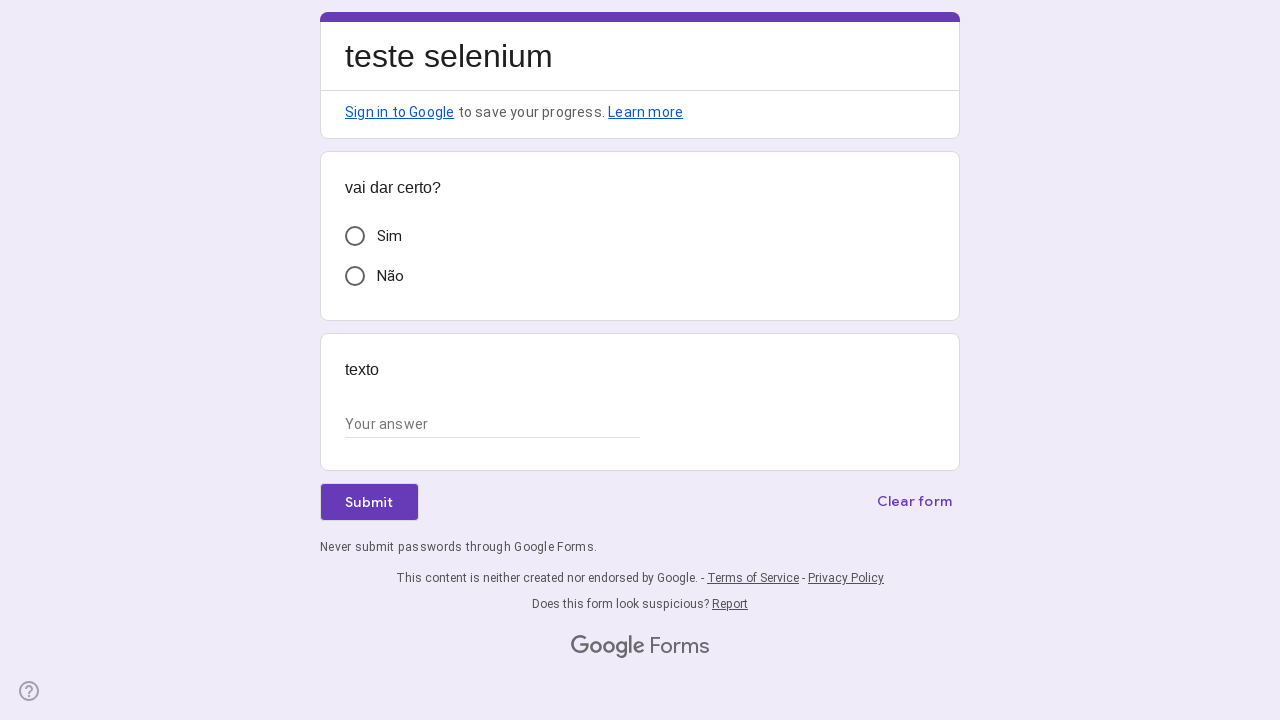

Form loaded successfully for iteration 10
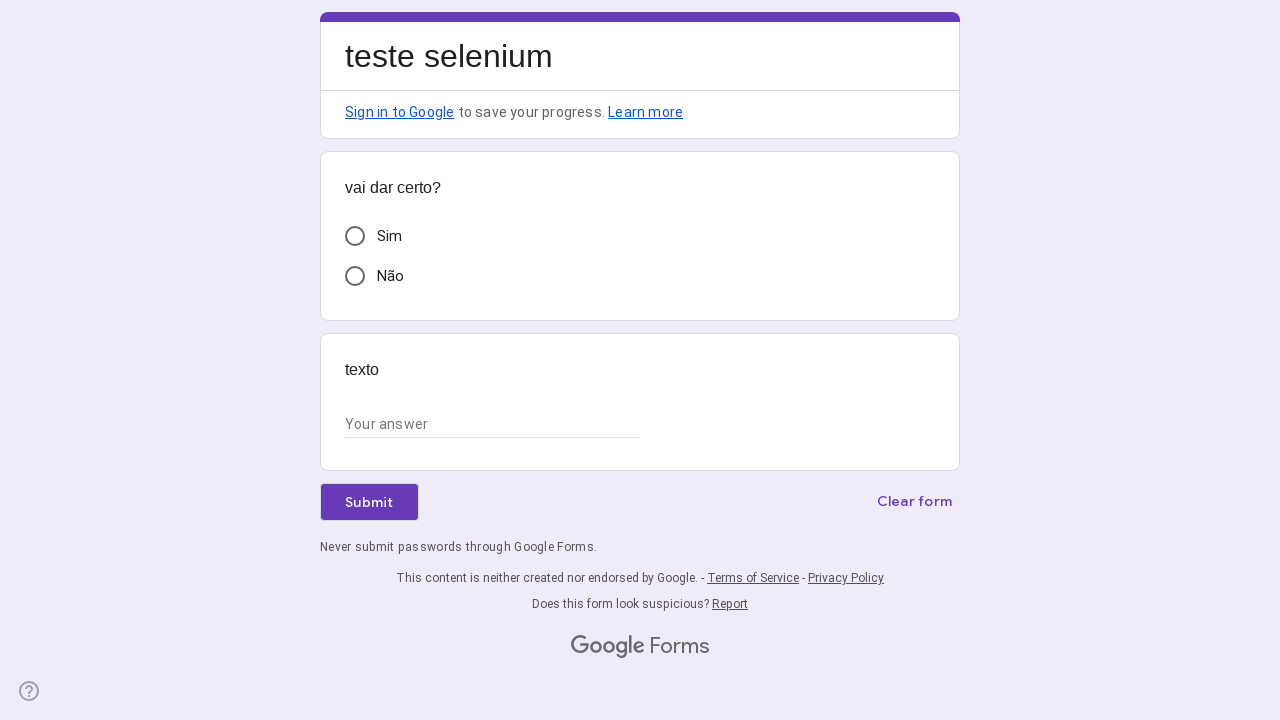

Selected first radio button option in iteration 10 at (355, 236) on div[role='radio']:first-of-type
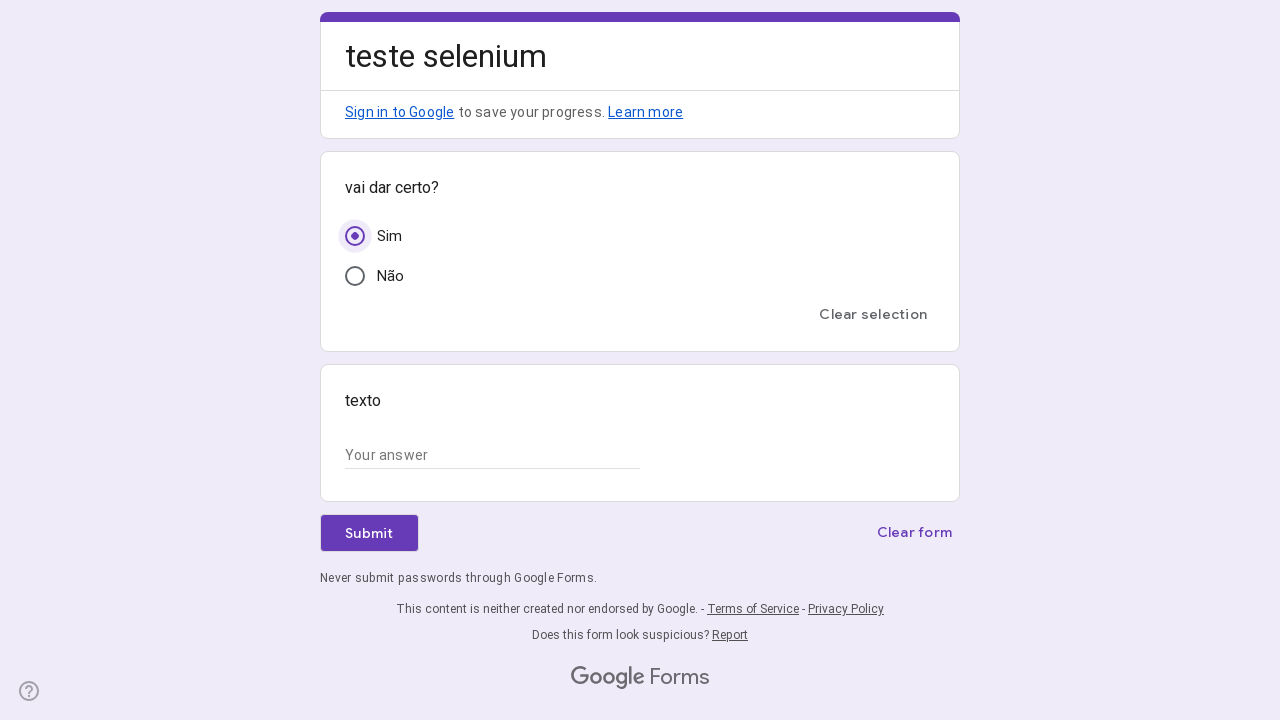

Filled text field with 'sample response 9' in iteration 10 on input[type='text']
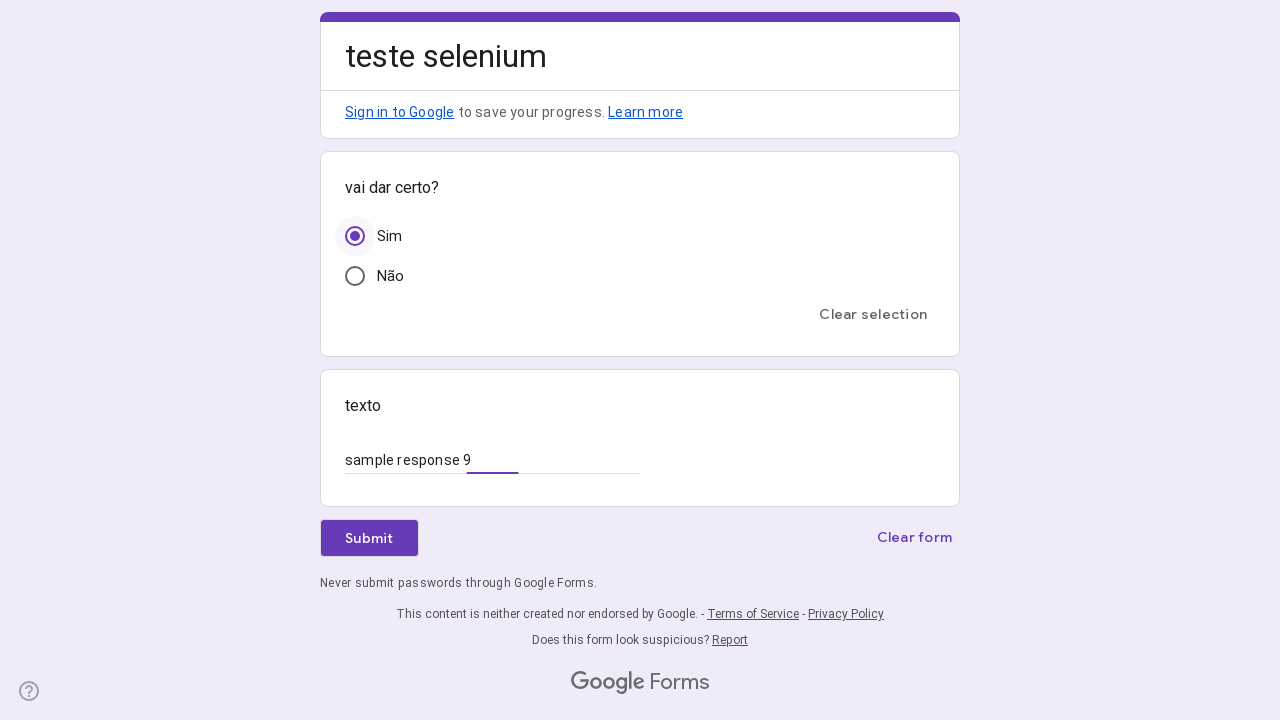

Clicked submit button in iteration 10 at (369, 538) on div[role='button']:has-text('Submit'), span:has-text('Submit')
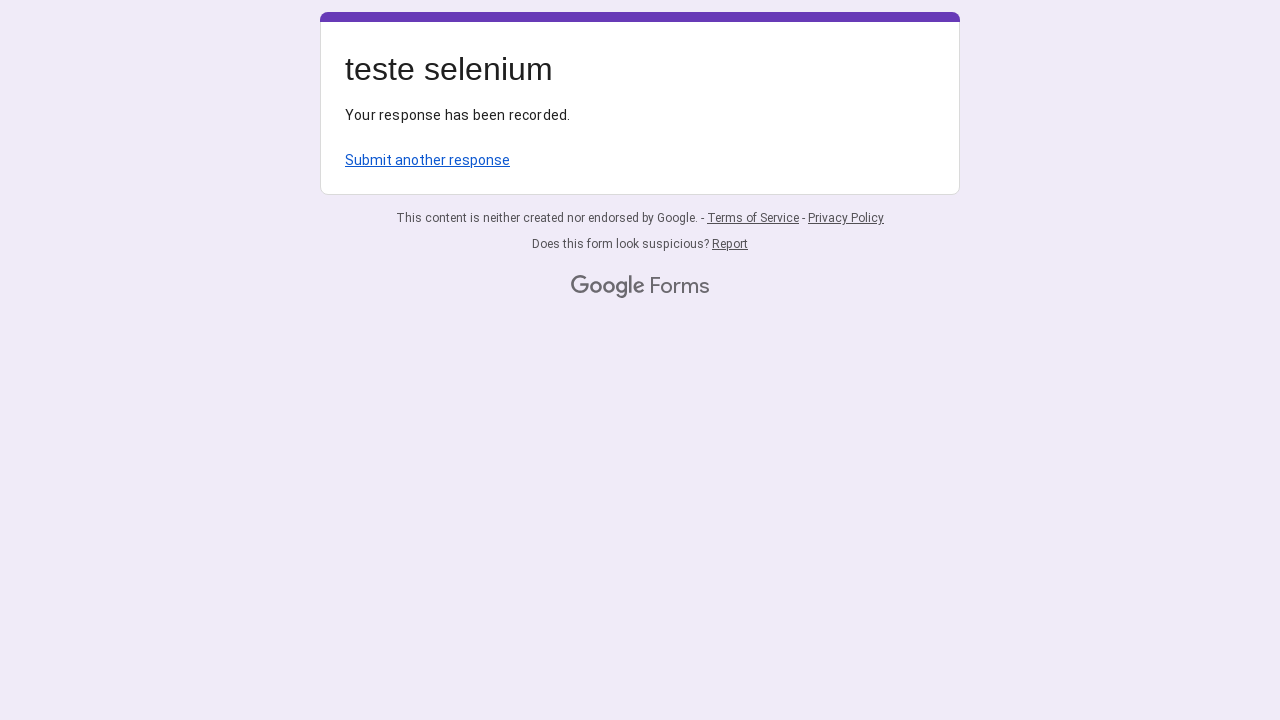

Waited for form submission to complete in iteration 10
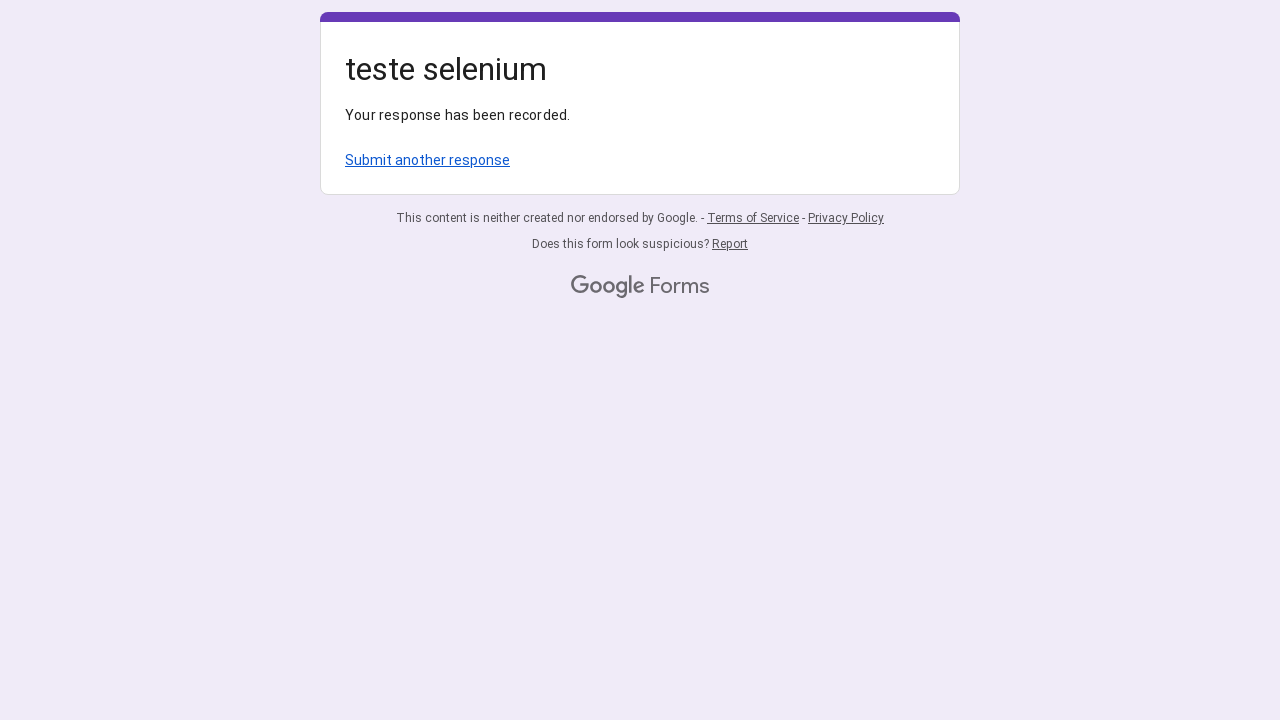

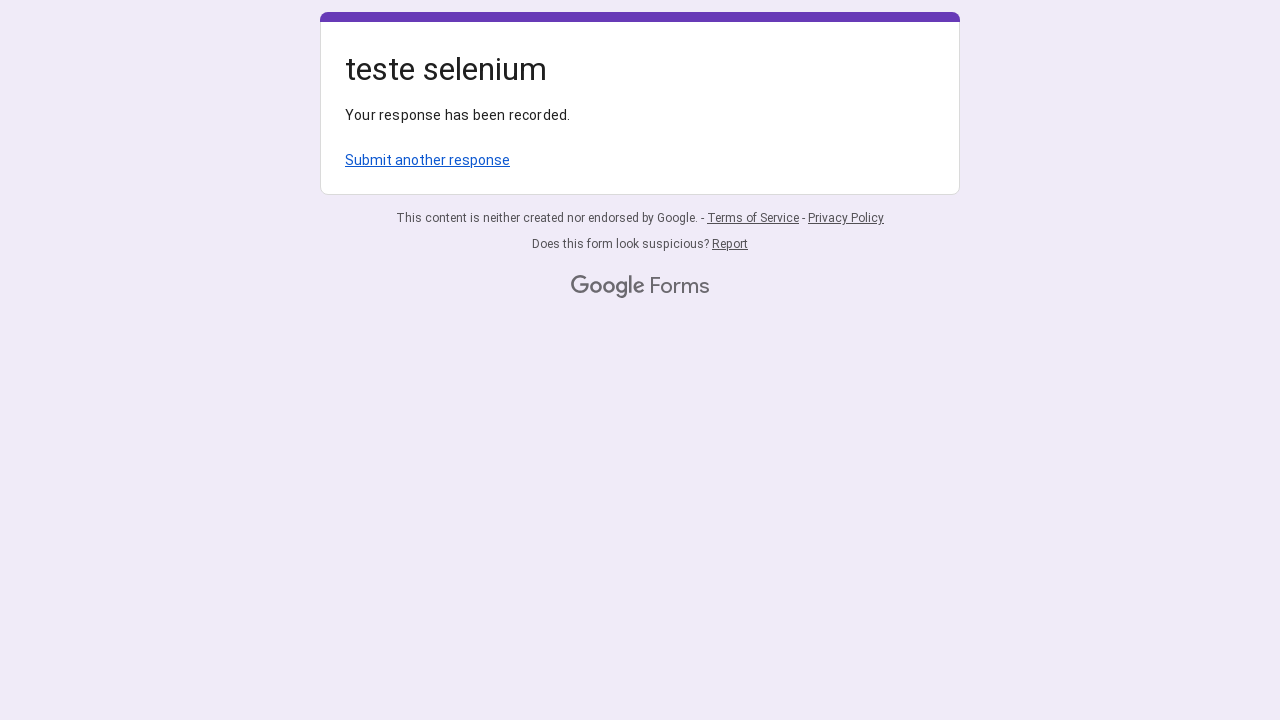